Randomly selects and immediately deselects checkboxes on a demo page, continuing until the "Friday" checkbox has been toggled three times

Starting URL: http://samples.gwtproject.org/samples/Showcase/Showcase.html#!CwCheckBox

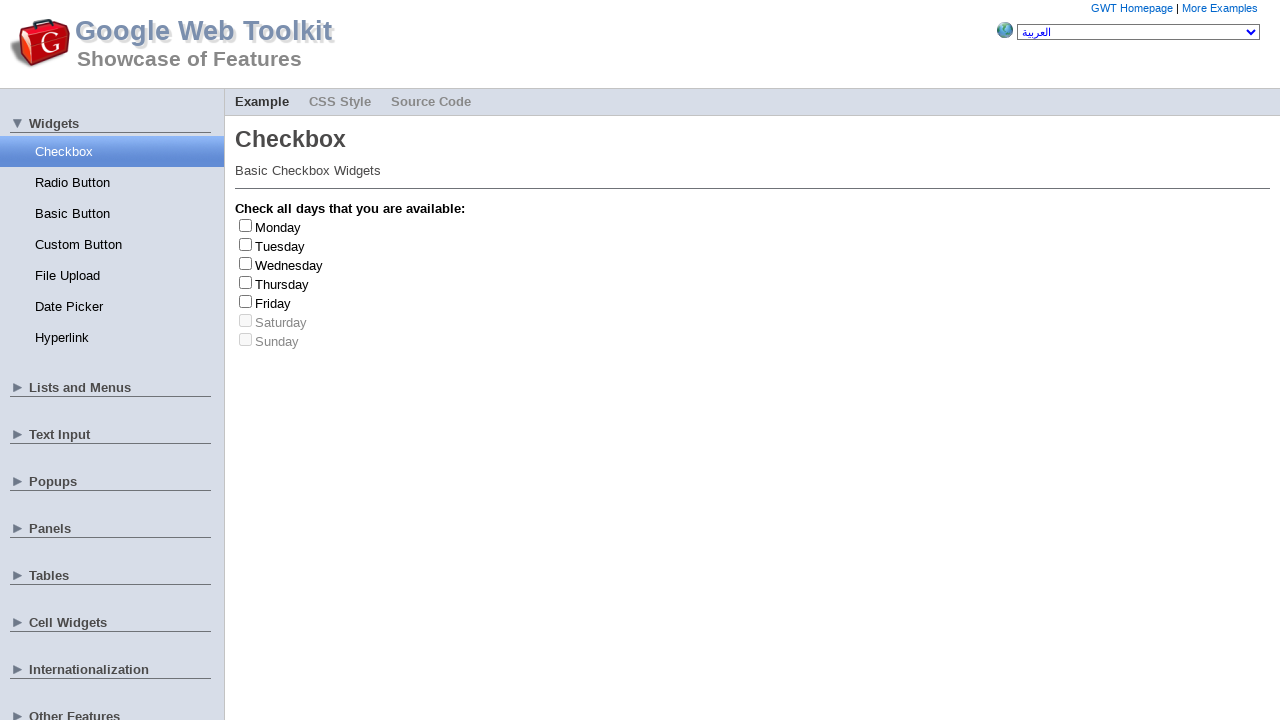

Waited 3 seconds for page to load completely
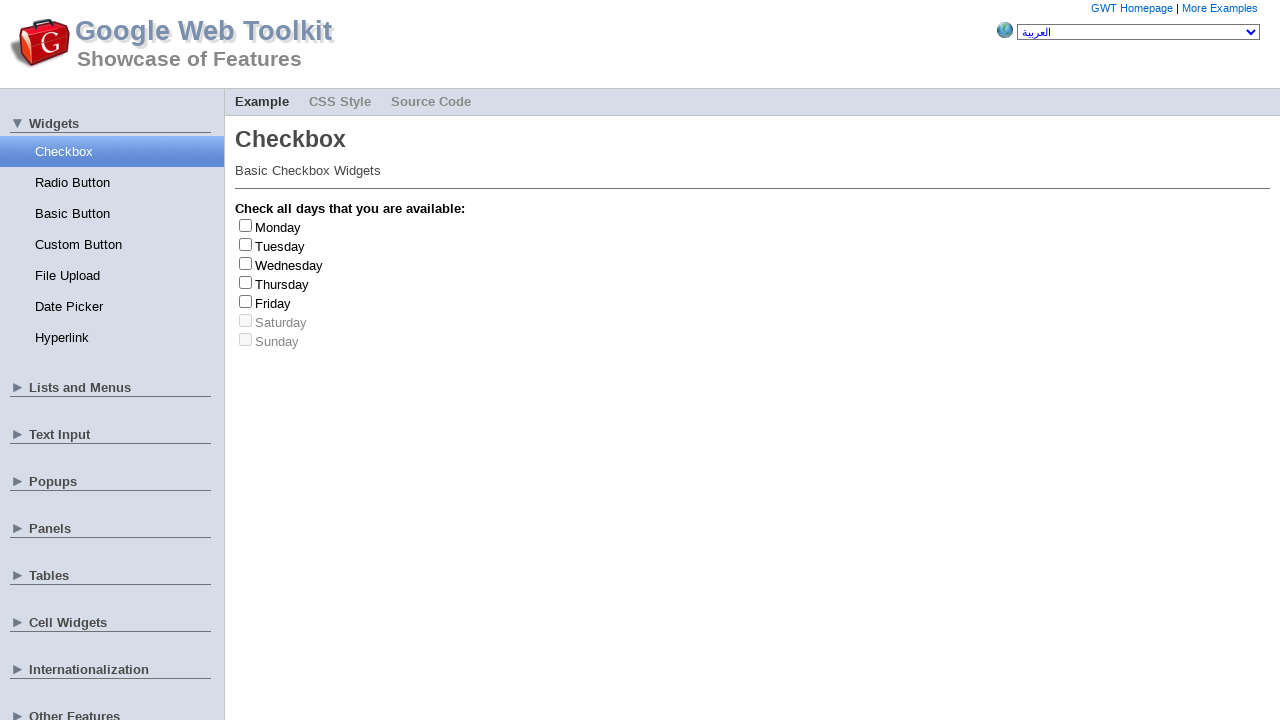

Retrieved all checkbox elements from the page
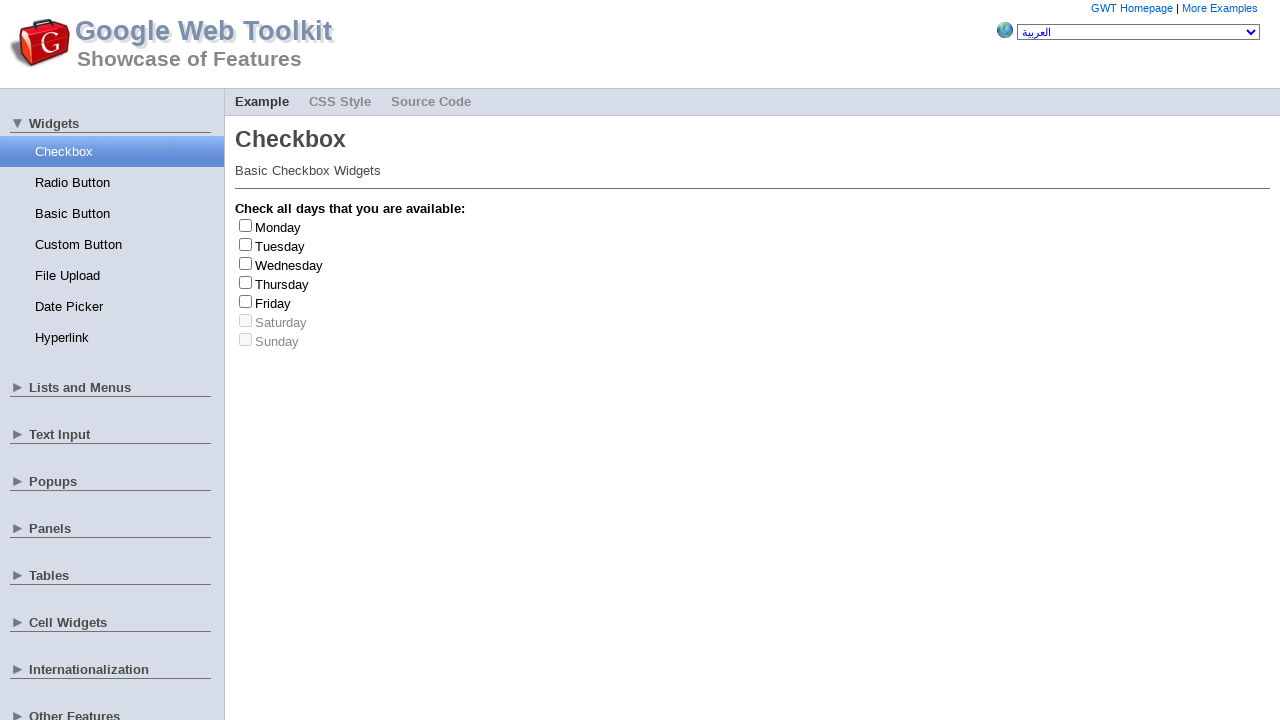

Retrieved all checkbox labels from the page
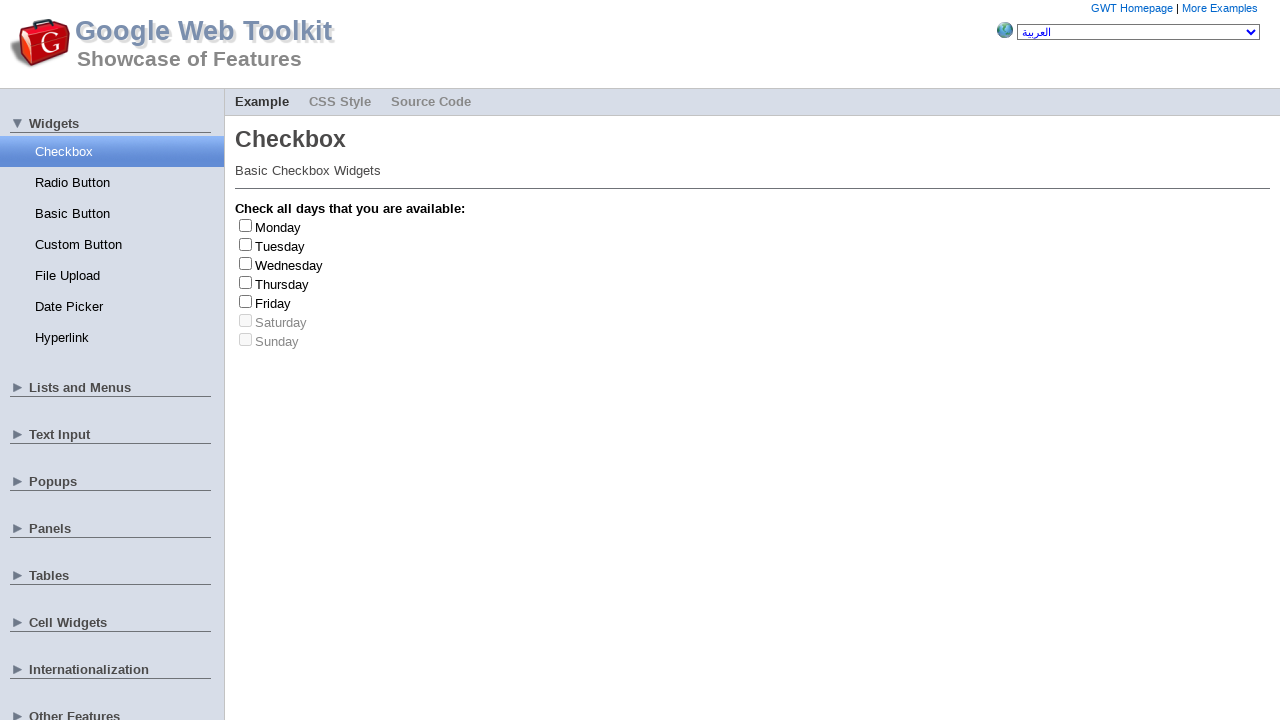

Clicked checkbox at index 4 to select it
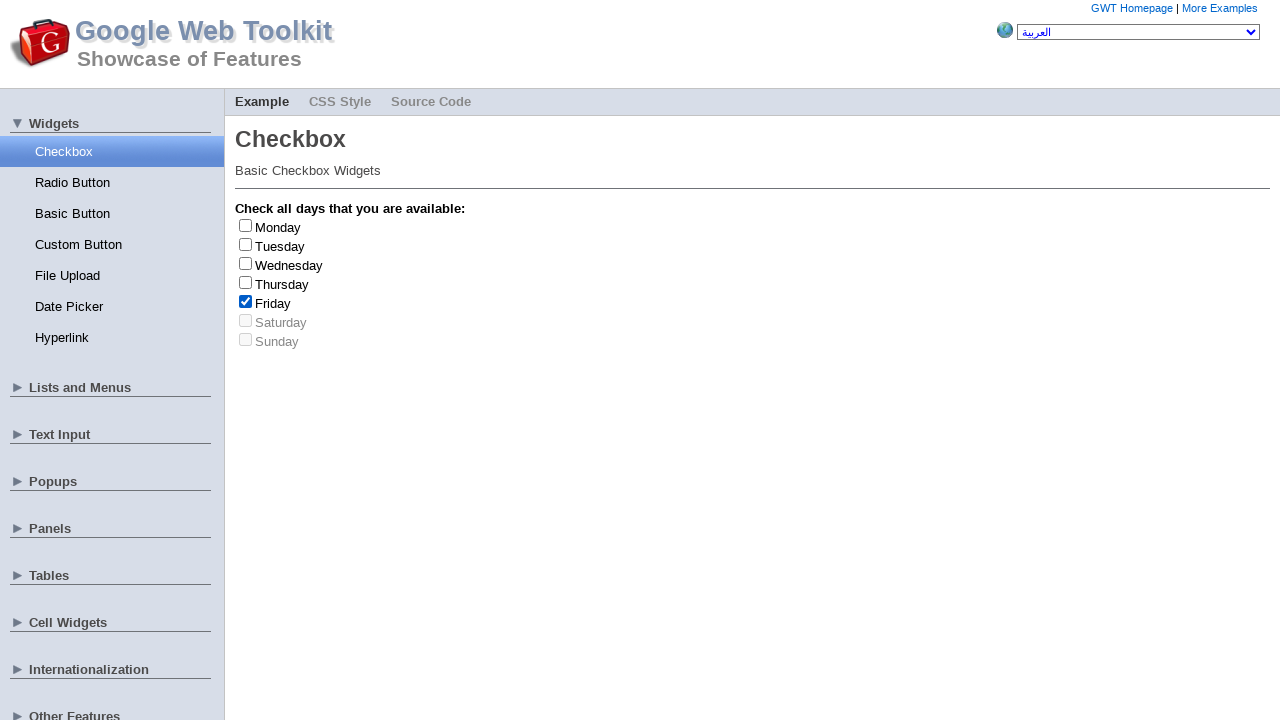

Retrieved label text: 'Friday'
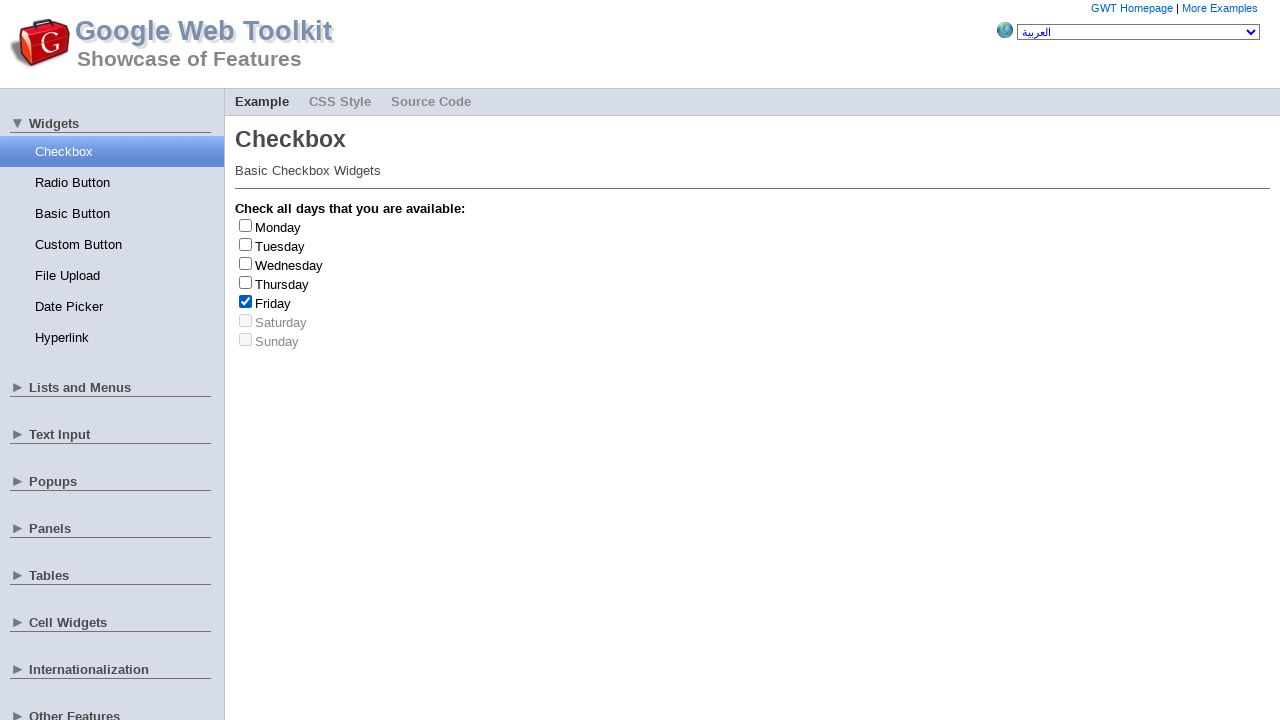

Clicked checkbox at index 4 to deselect it
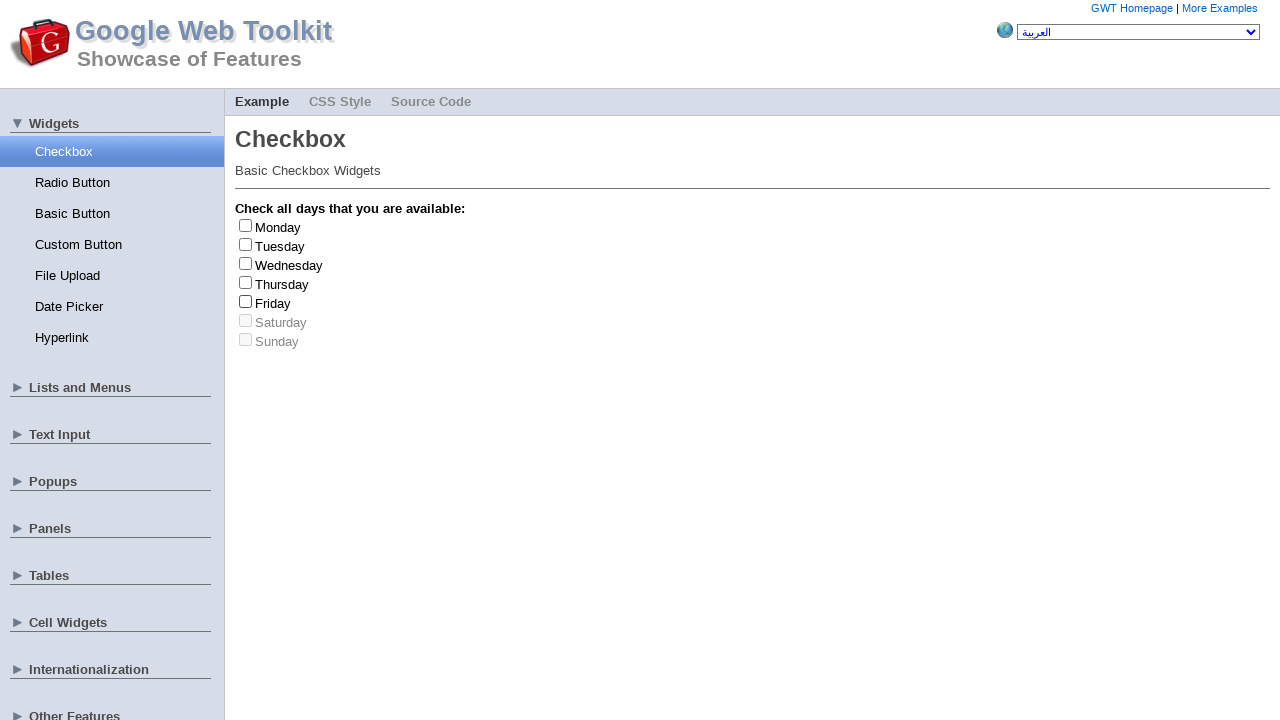

Friday checkbox toggled 1 time(s)
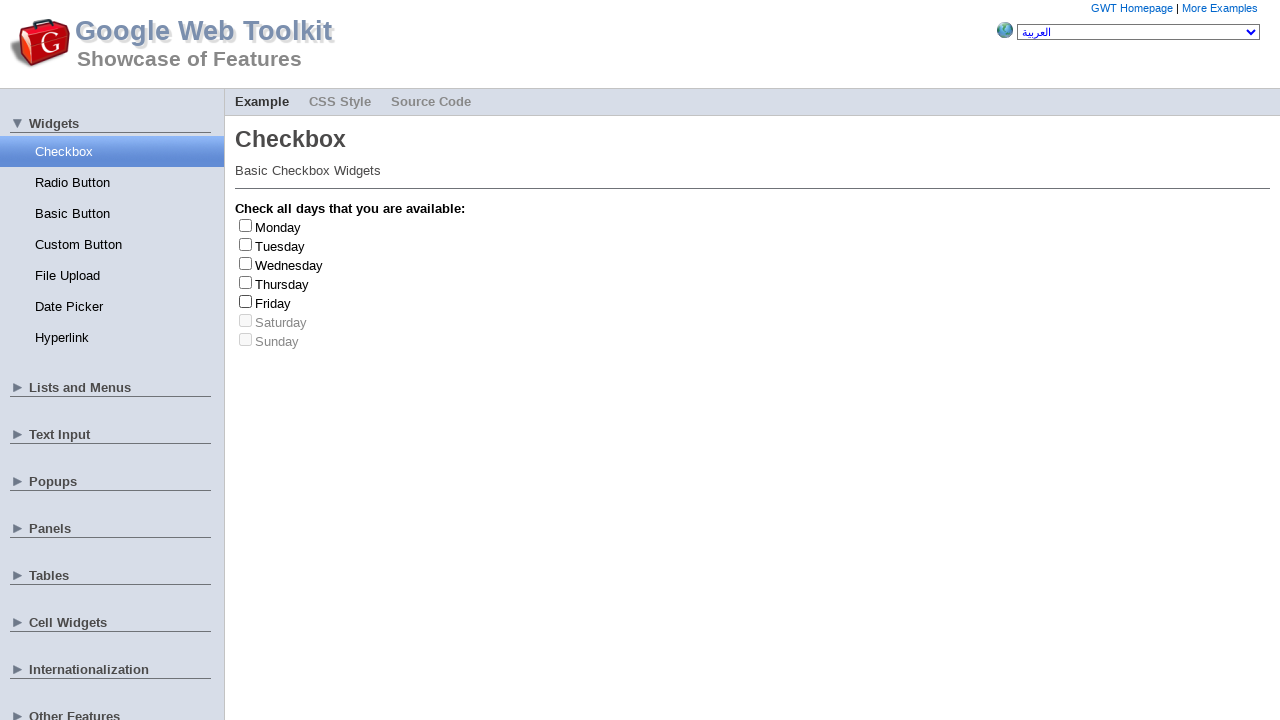

Clicked checkbox at index 2 to select it
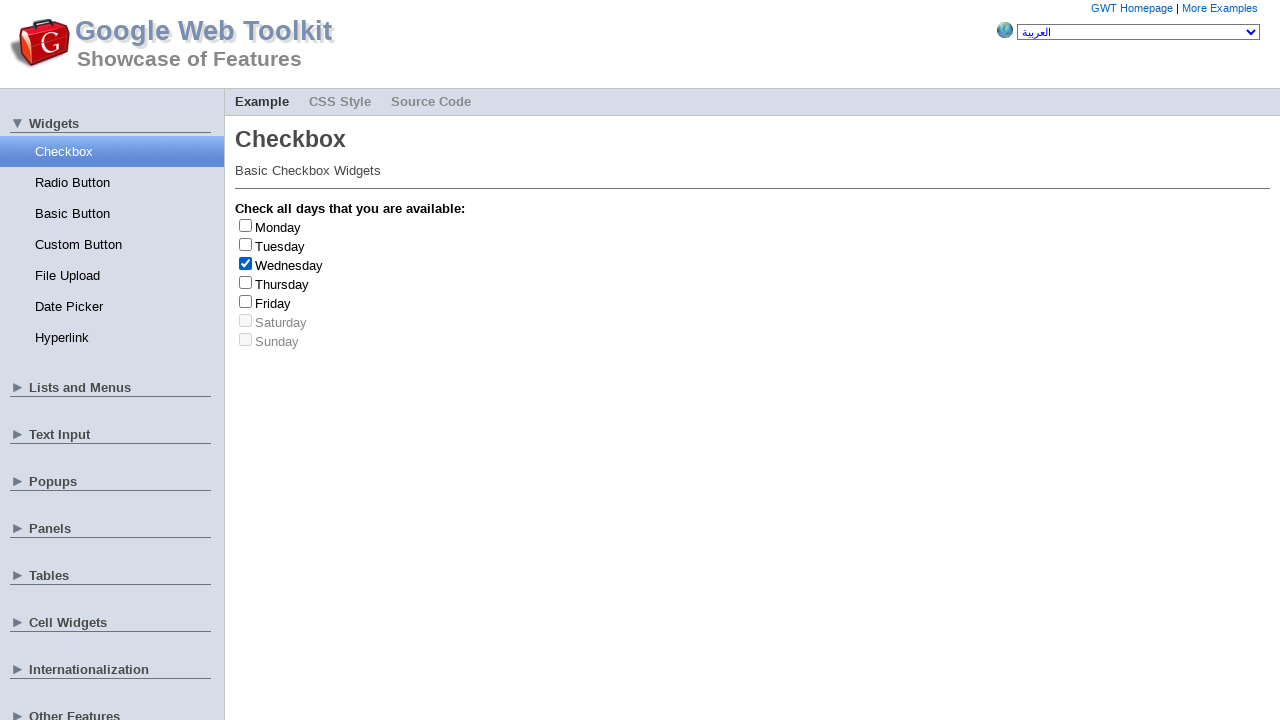

Retrieved label text: 'Wednesday'
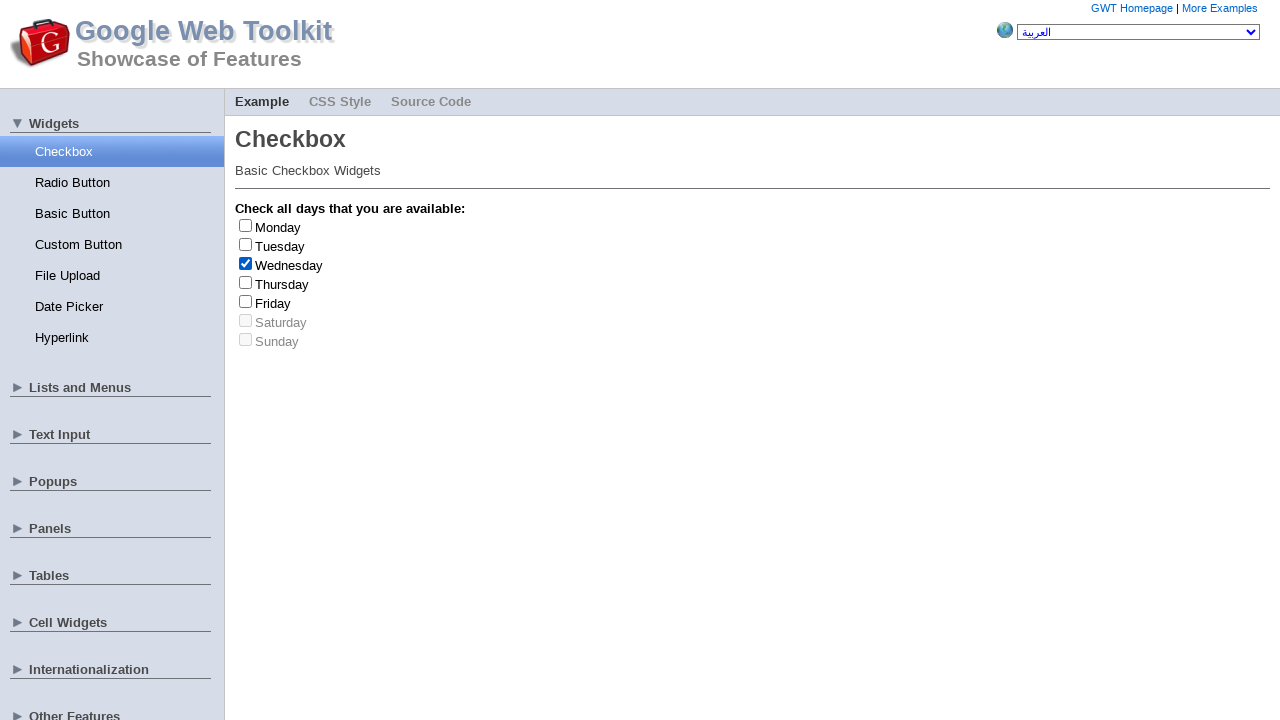

Clicked checkbox at index 2 to deselect it
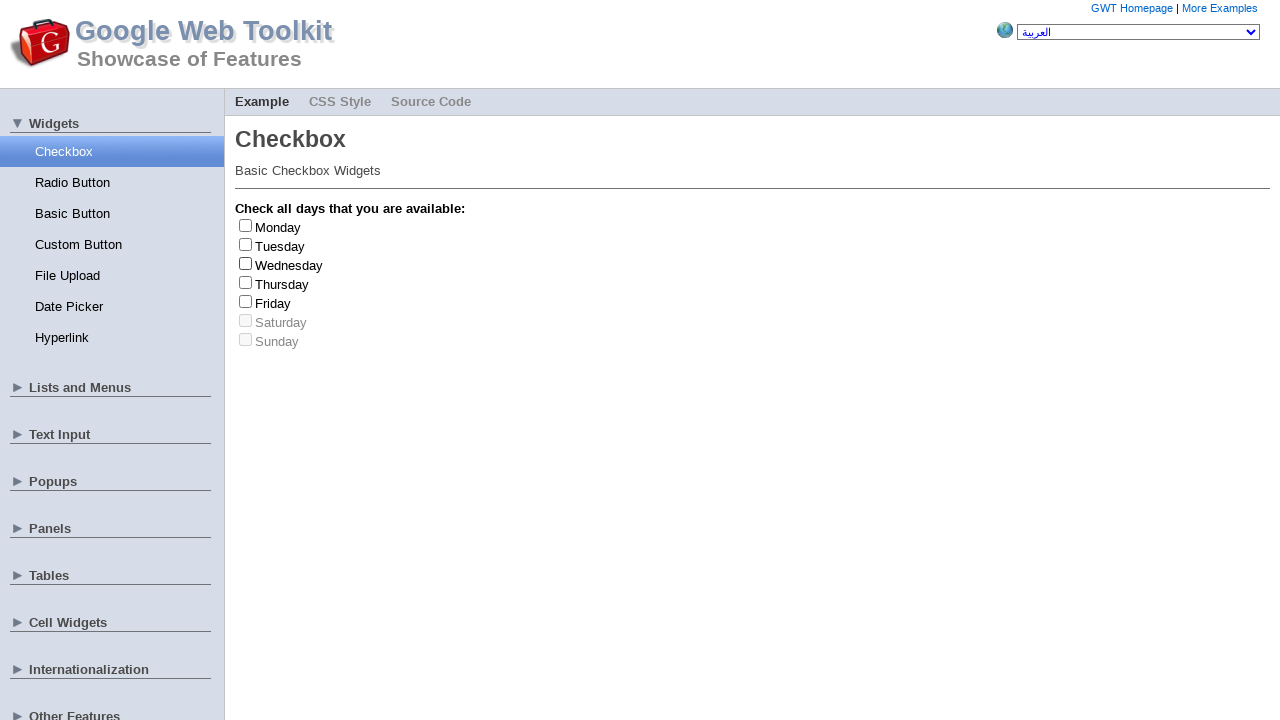

Clicked checkbox at index 4 to select it
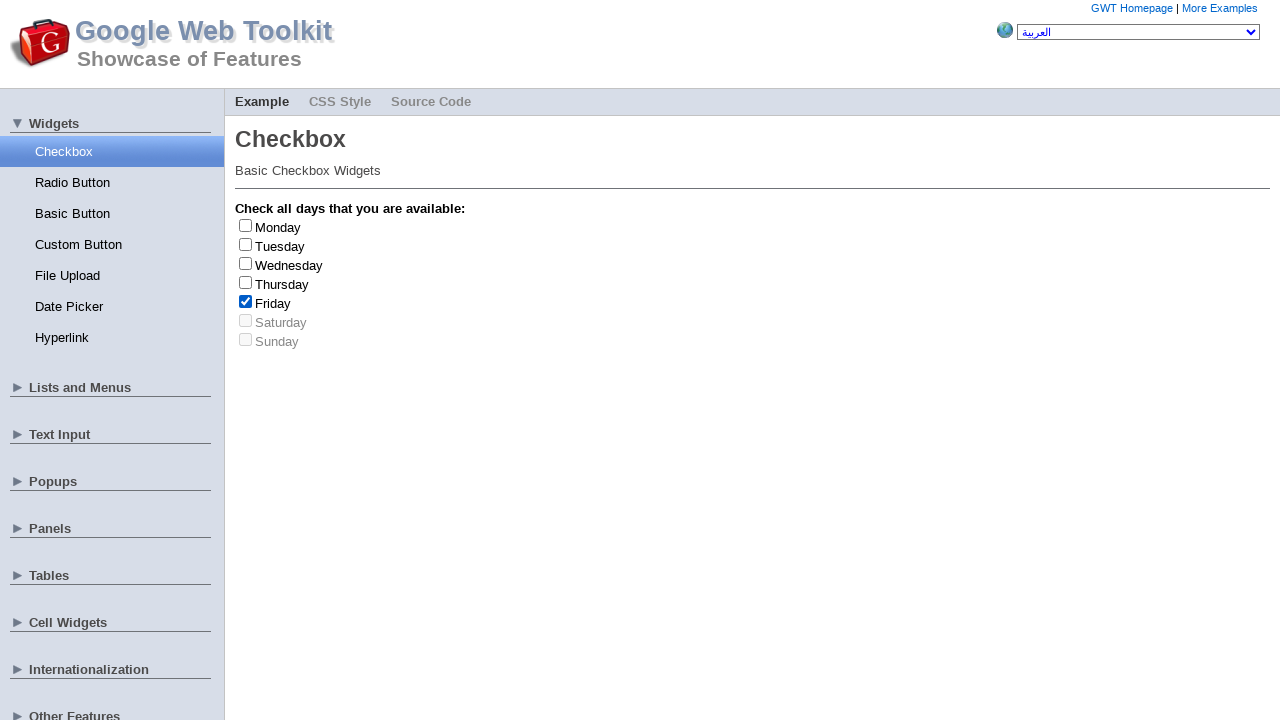

Retrieved label text: 'Friday'
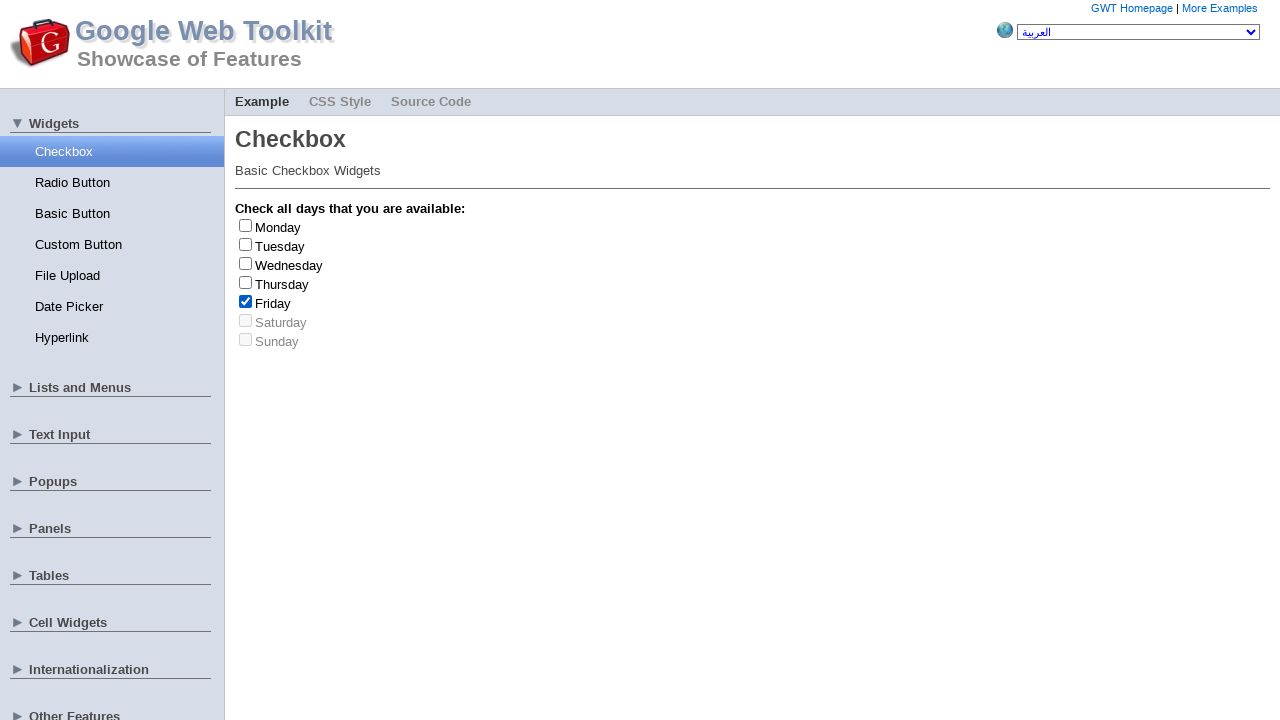

Clicked checkbox at index 4 to deselect it
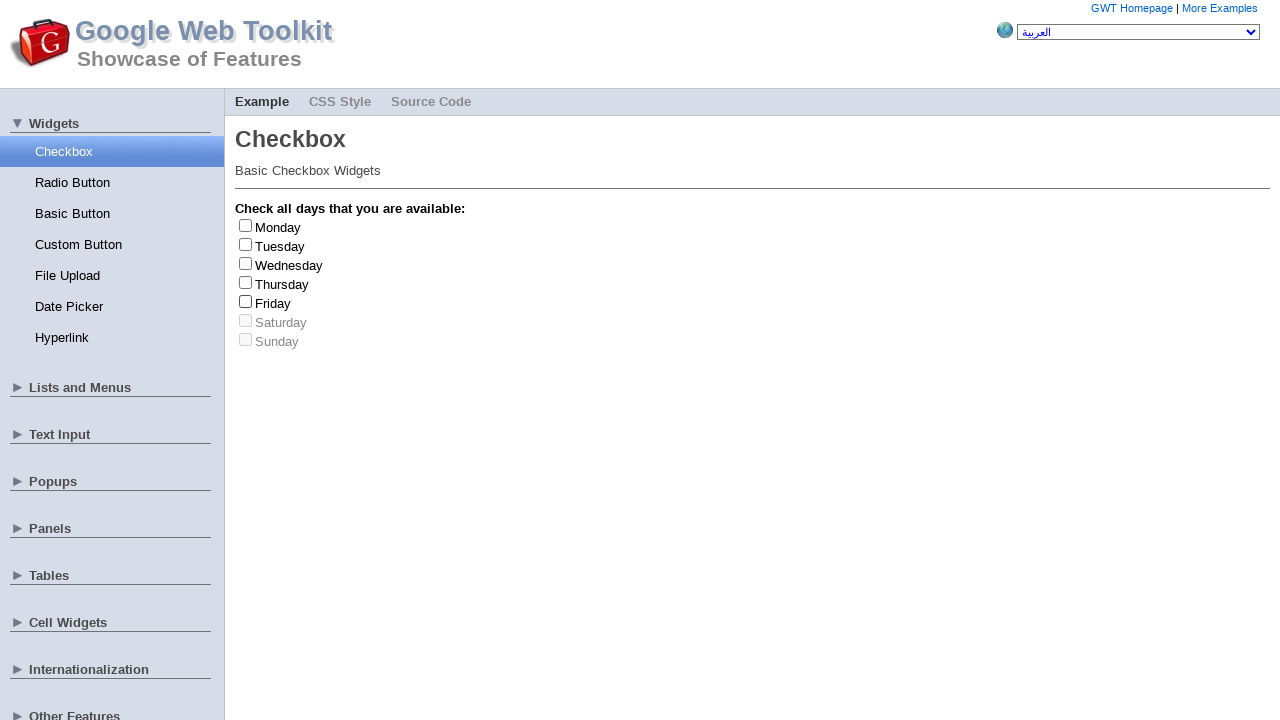

Friday checkbox toggled 2 time(s)
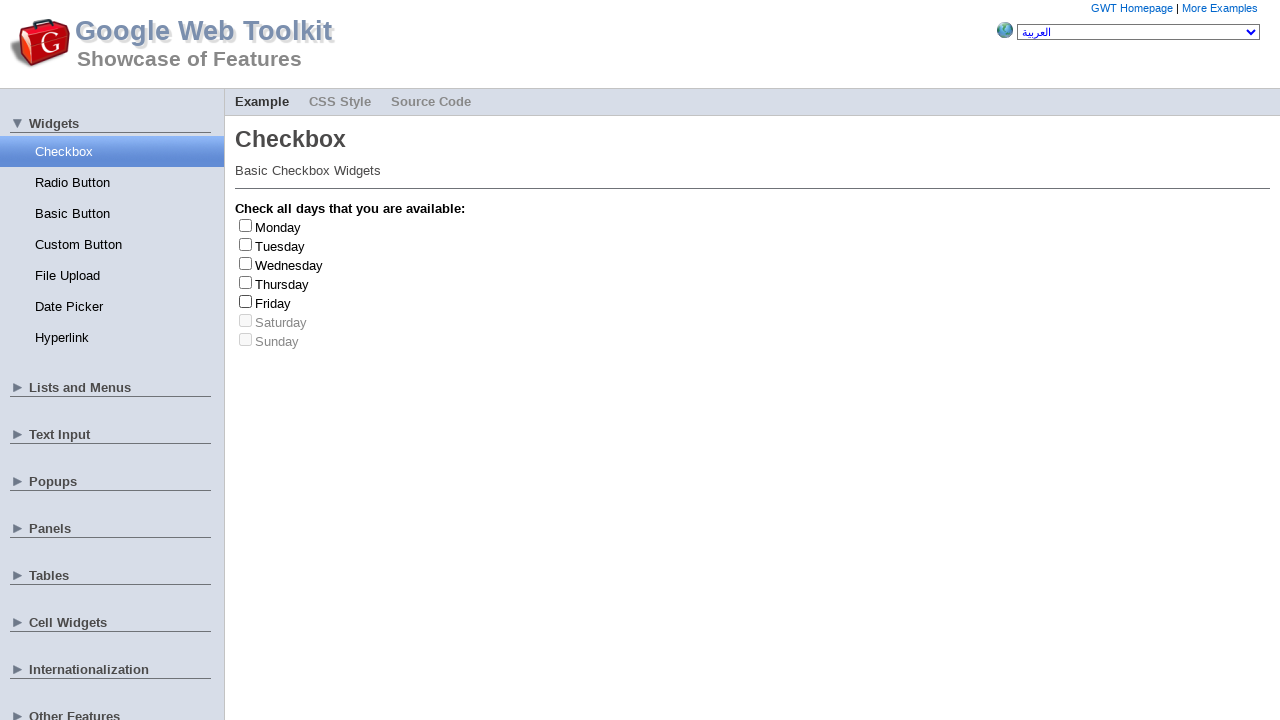

Clicked checkbox at index 2 to select it
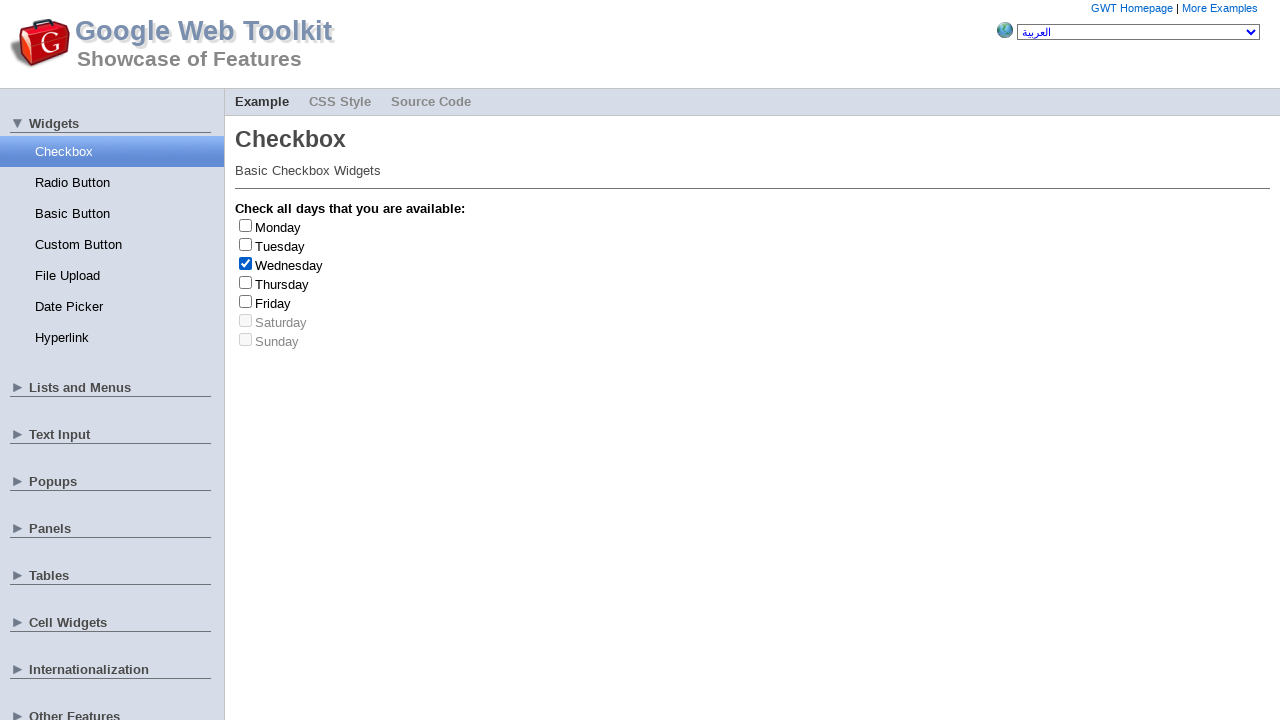

Retrieved label text: 'Wednesday'
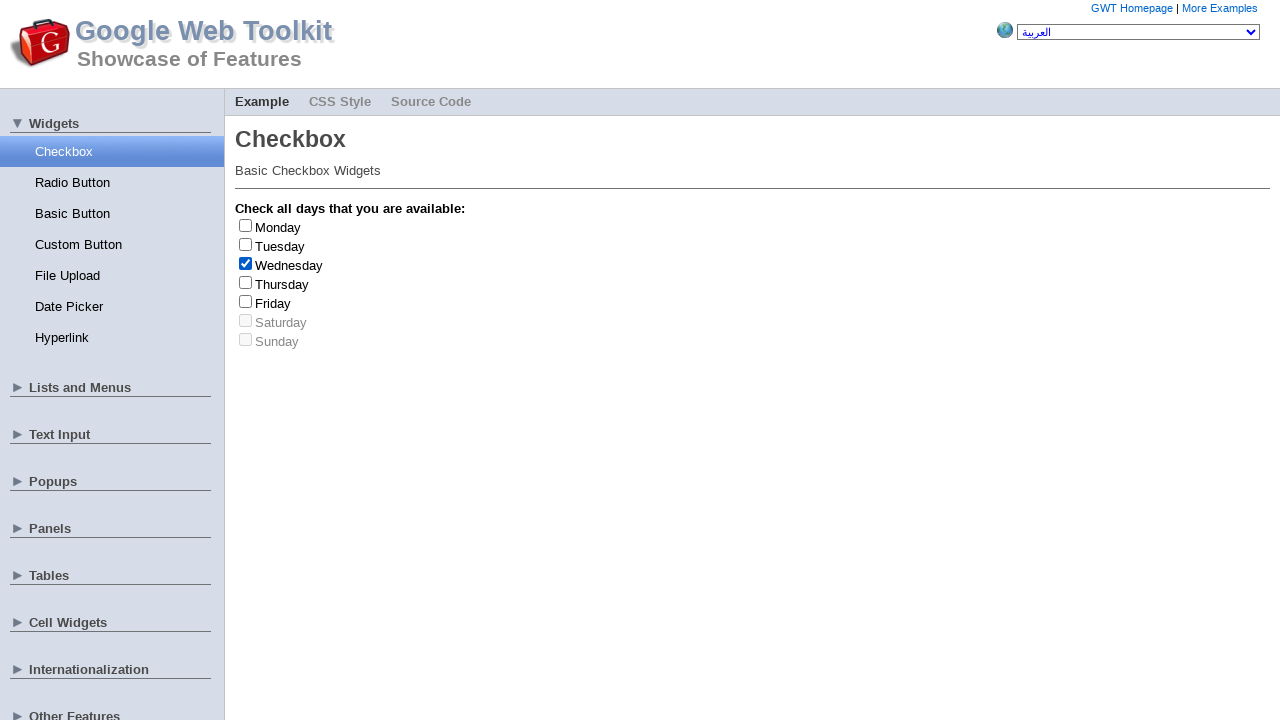

Clicked checkbox at index 2 to deselect it
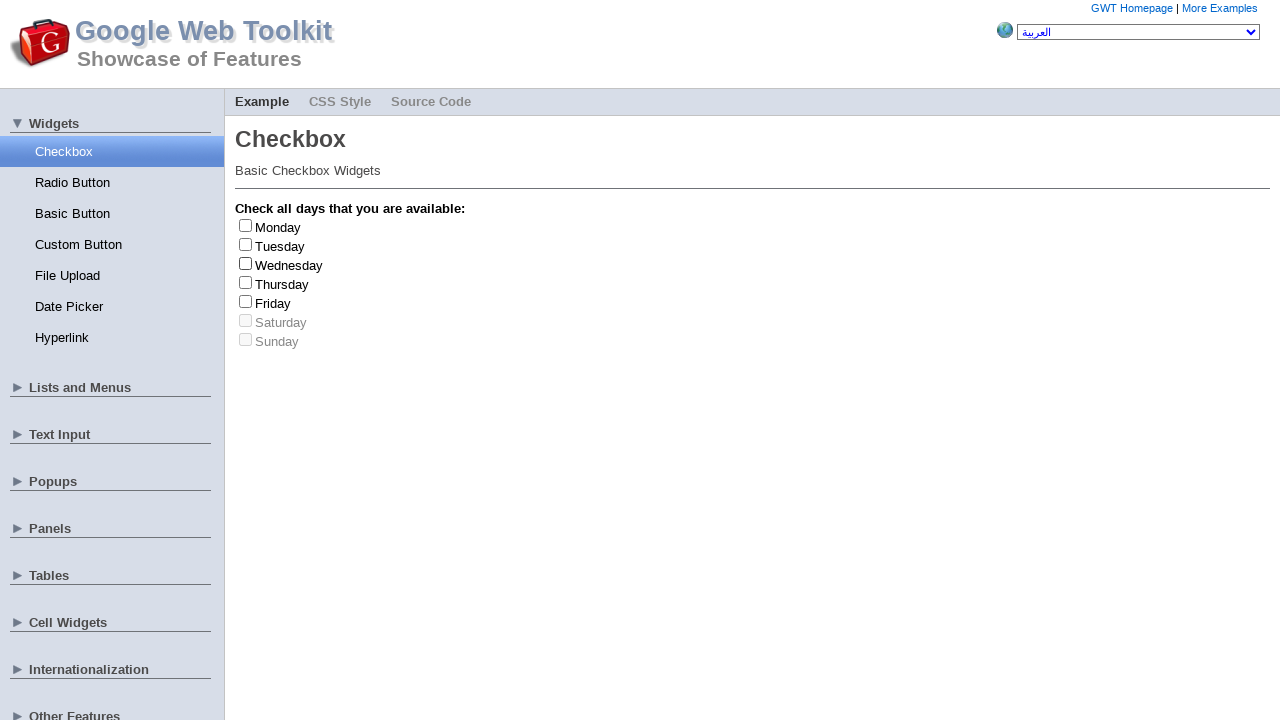

Clicked checkbox at index 0 to select it
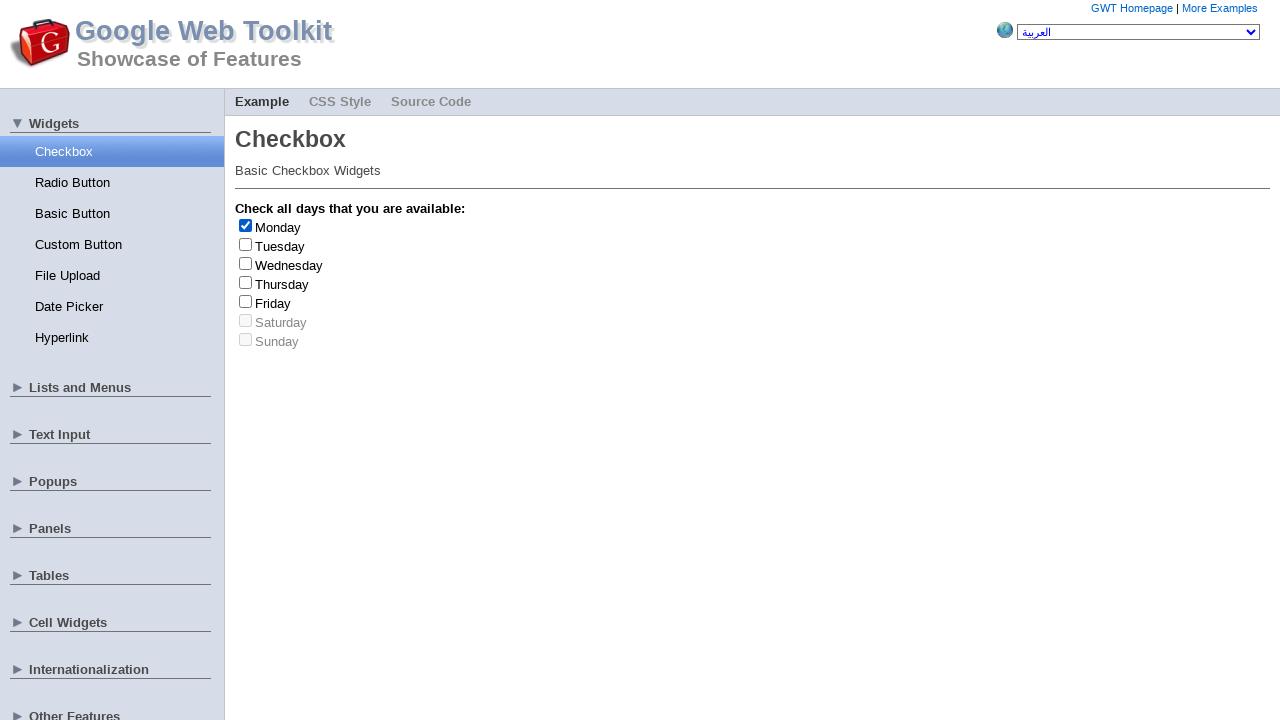

Retrieved label text: 'Monday'
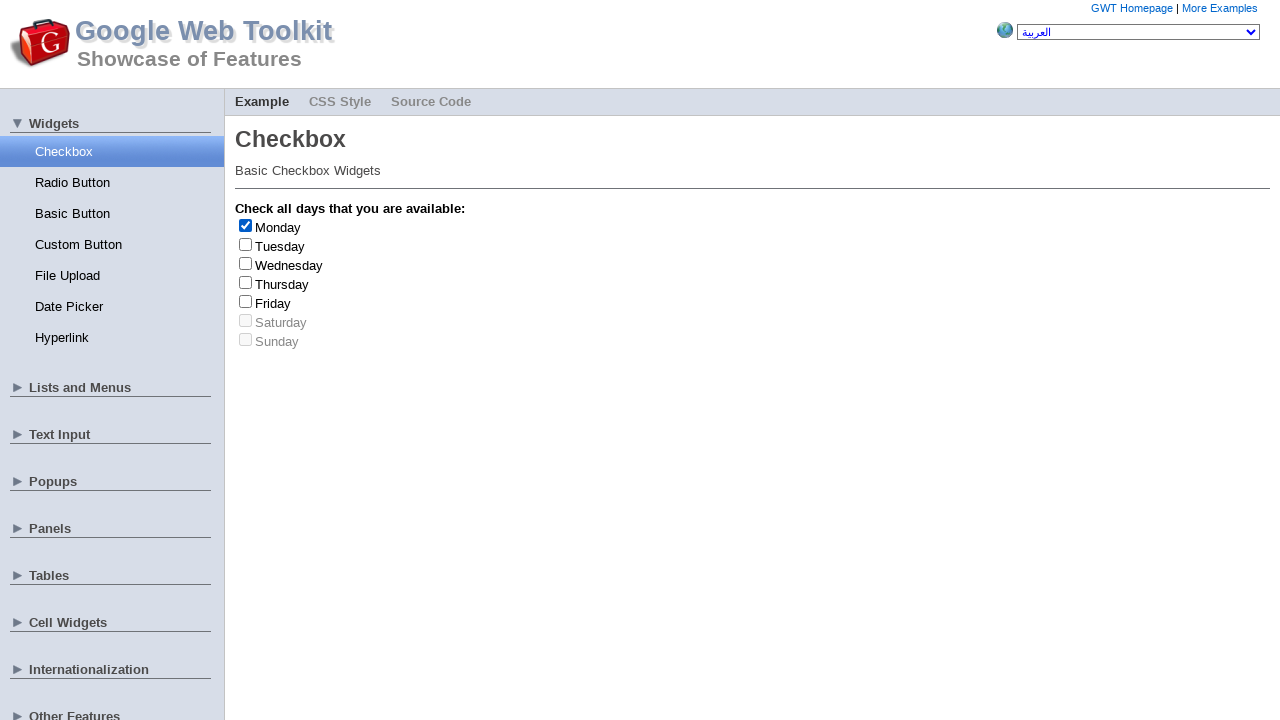

Clicked checkbox at index 0 to deselect it
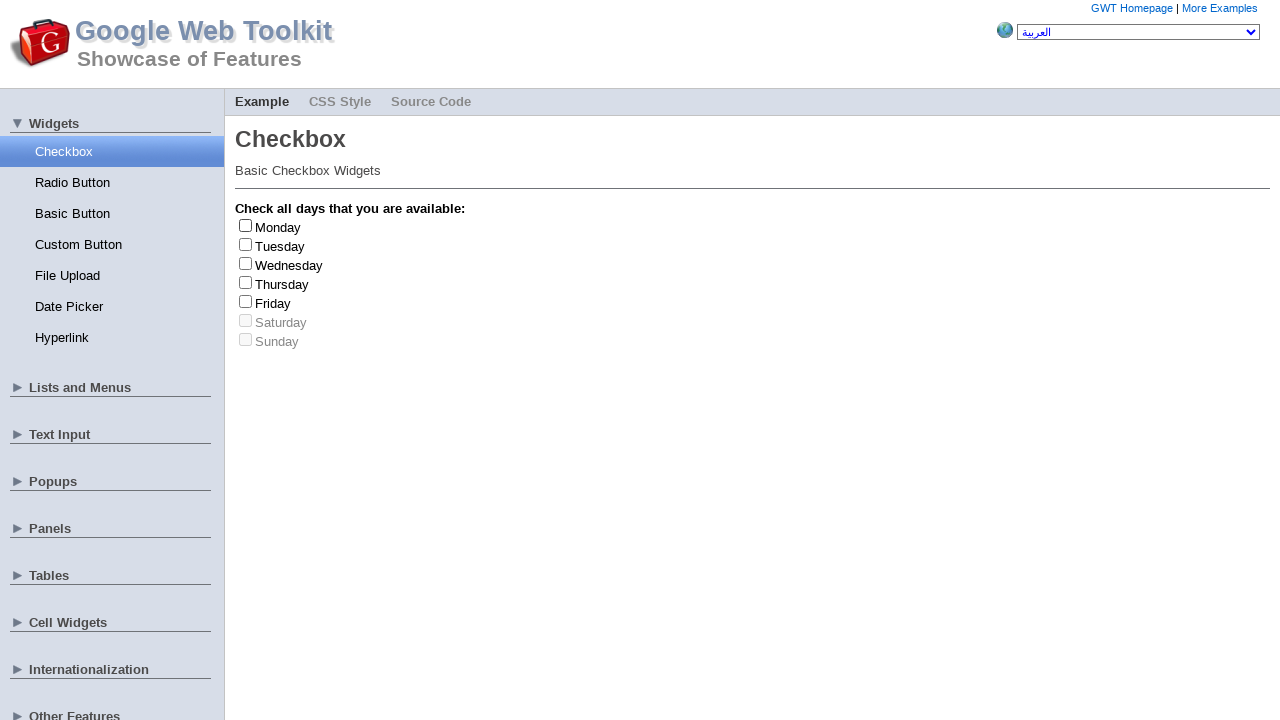

Clicked checkbox at index 3 to select it
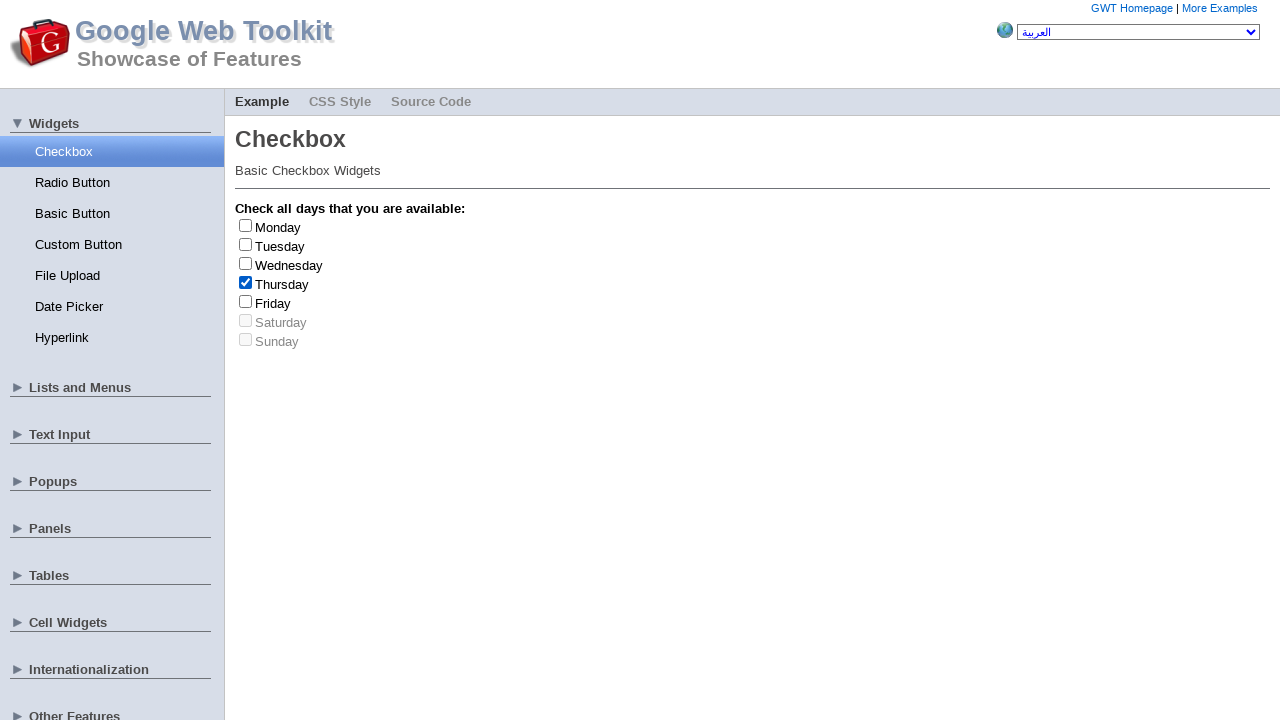

Retrieved label text: 'Thursday'
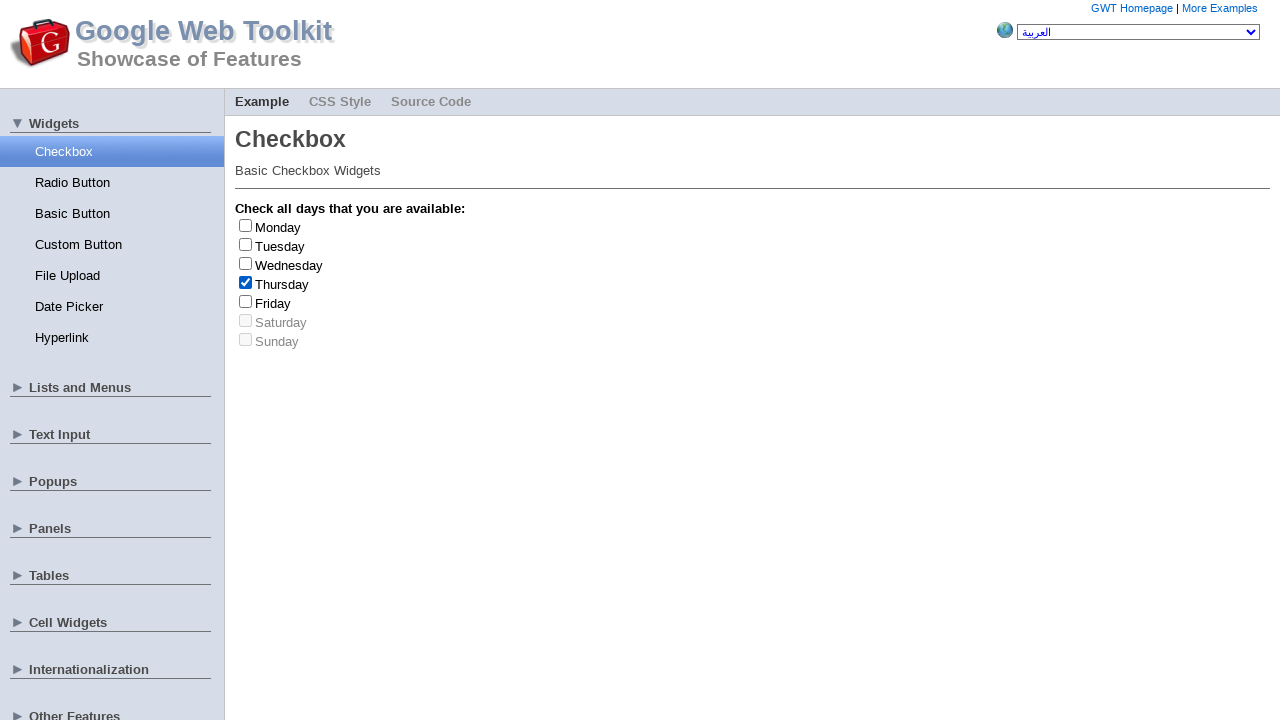

Clicked checkbox at index 3 to deselect it
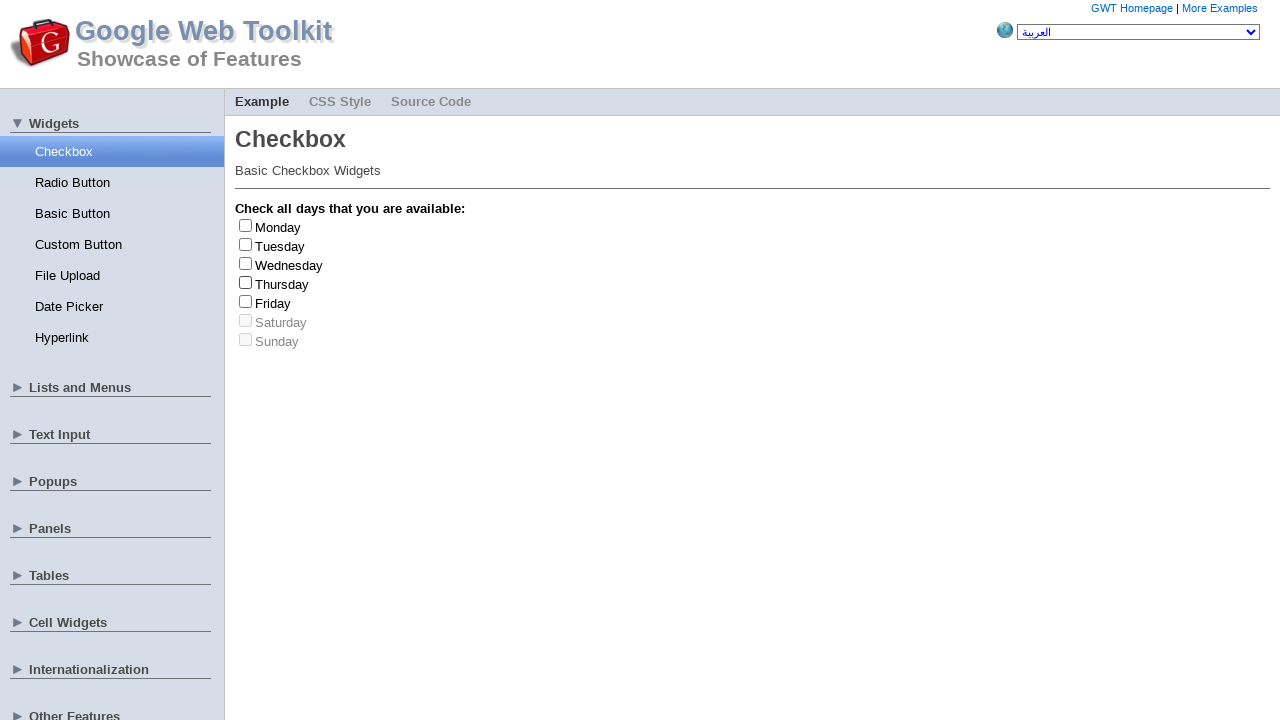

Clicked checkbox at index 1 to select it
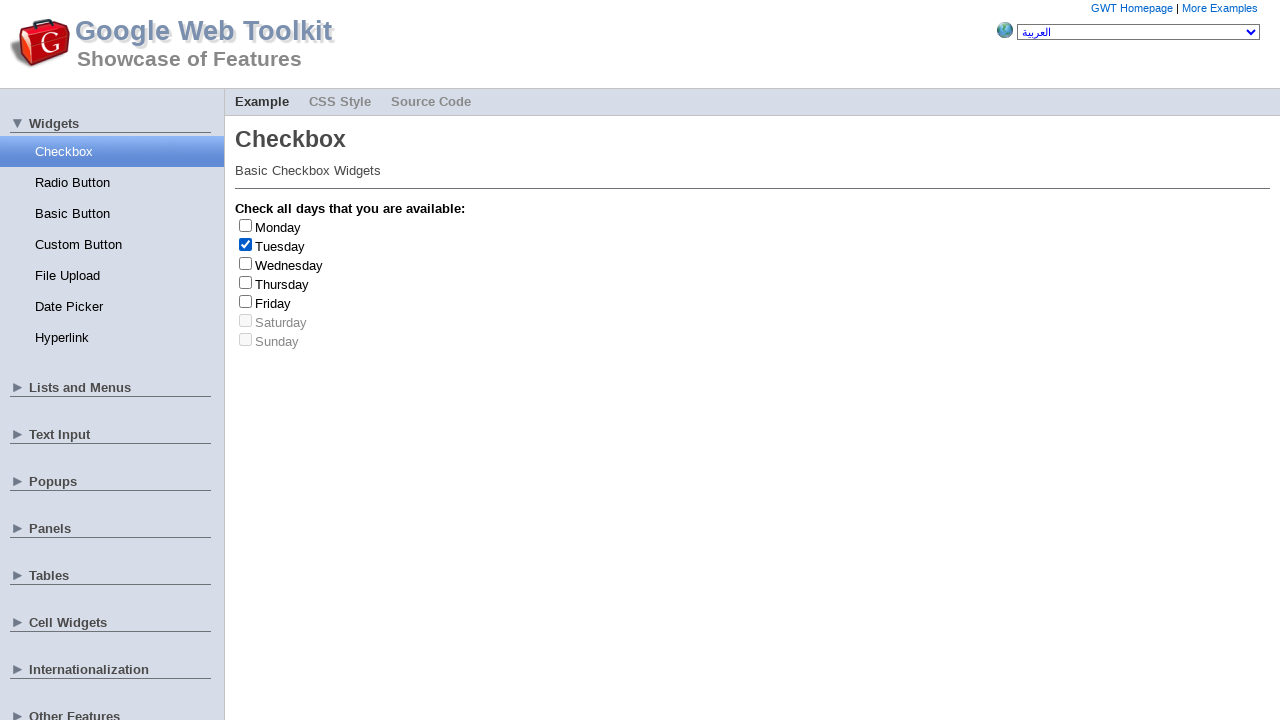

Retrieved label text: 'Tuesday'
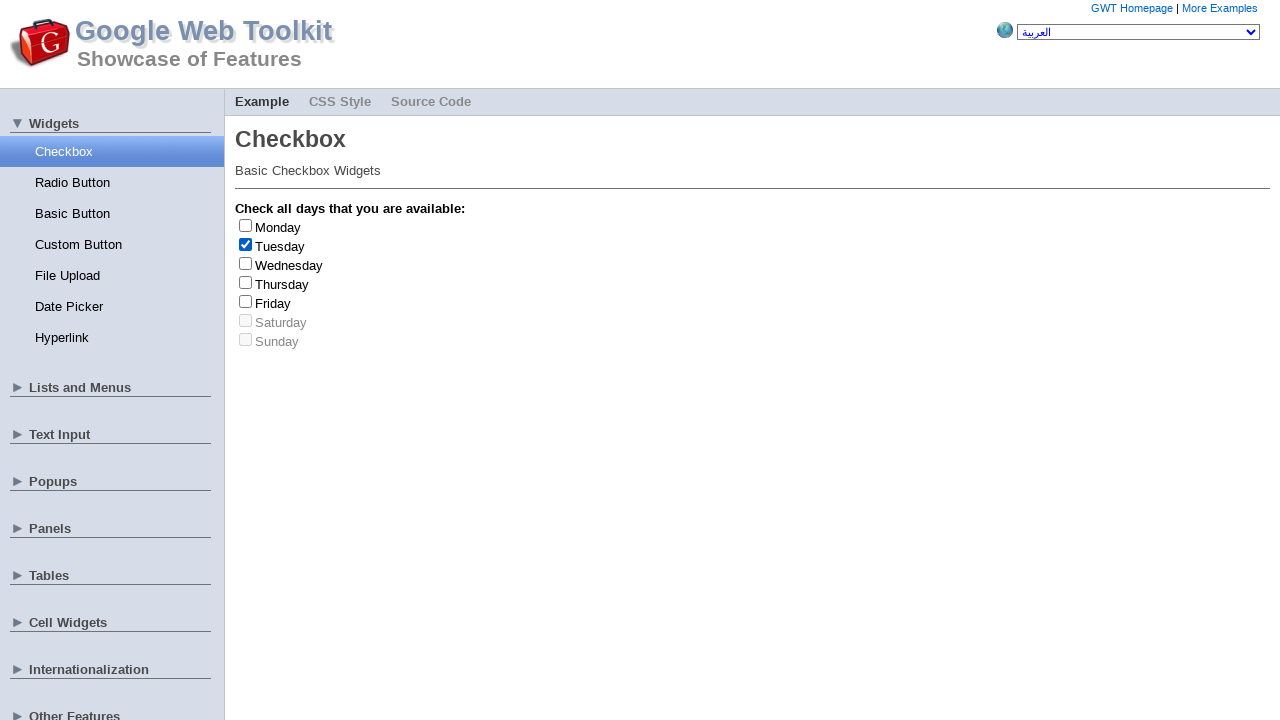

Clicked checkbox at index 1 to deselect it
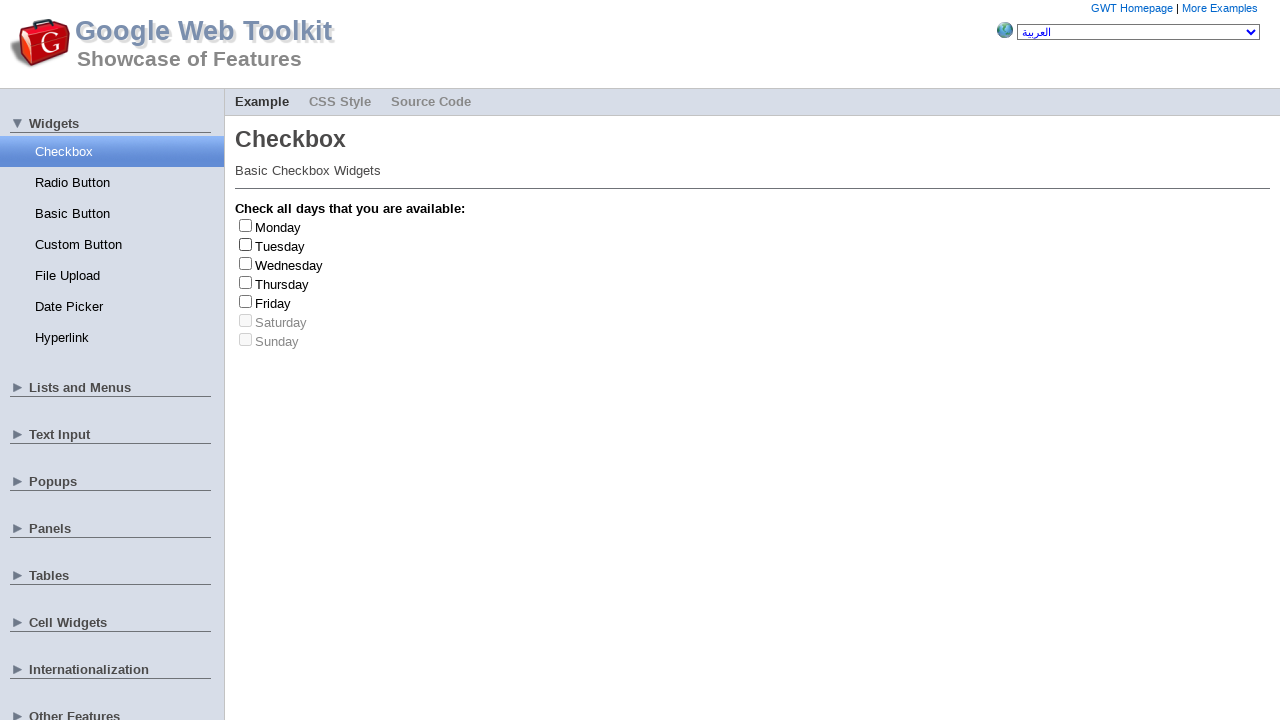

Clicked checkbox at index 0 to select it
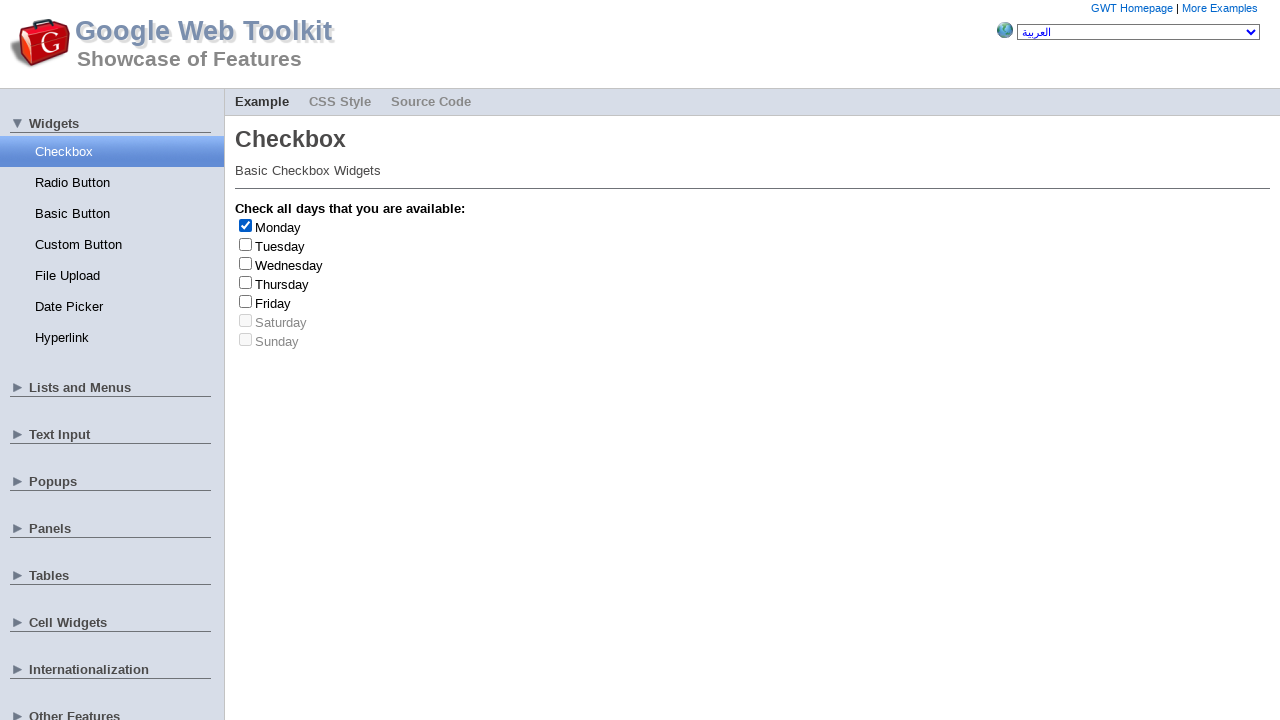

Retrieved label text: 'Monday'
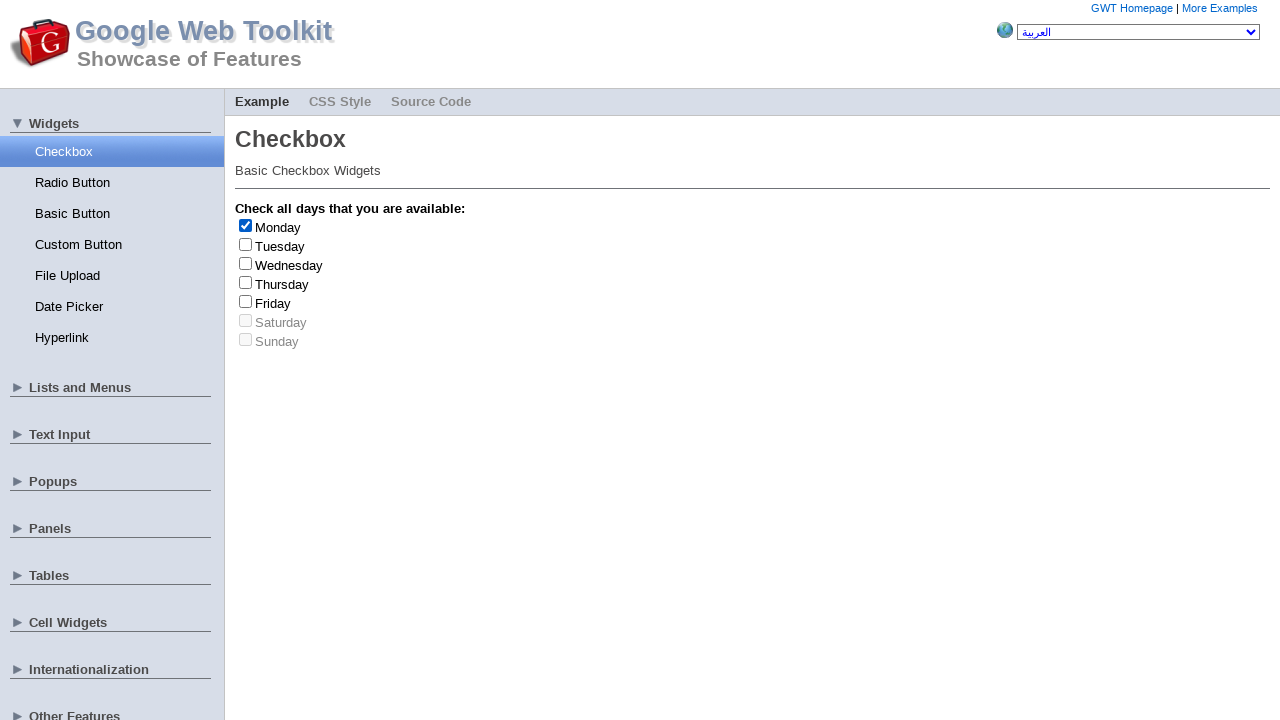

Clicked checkbox at index 0 to deselect it
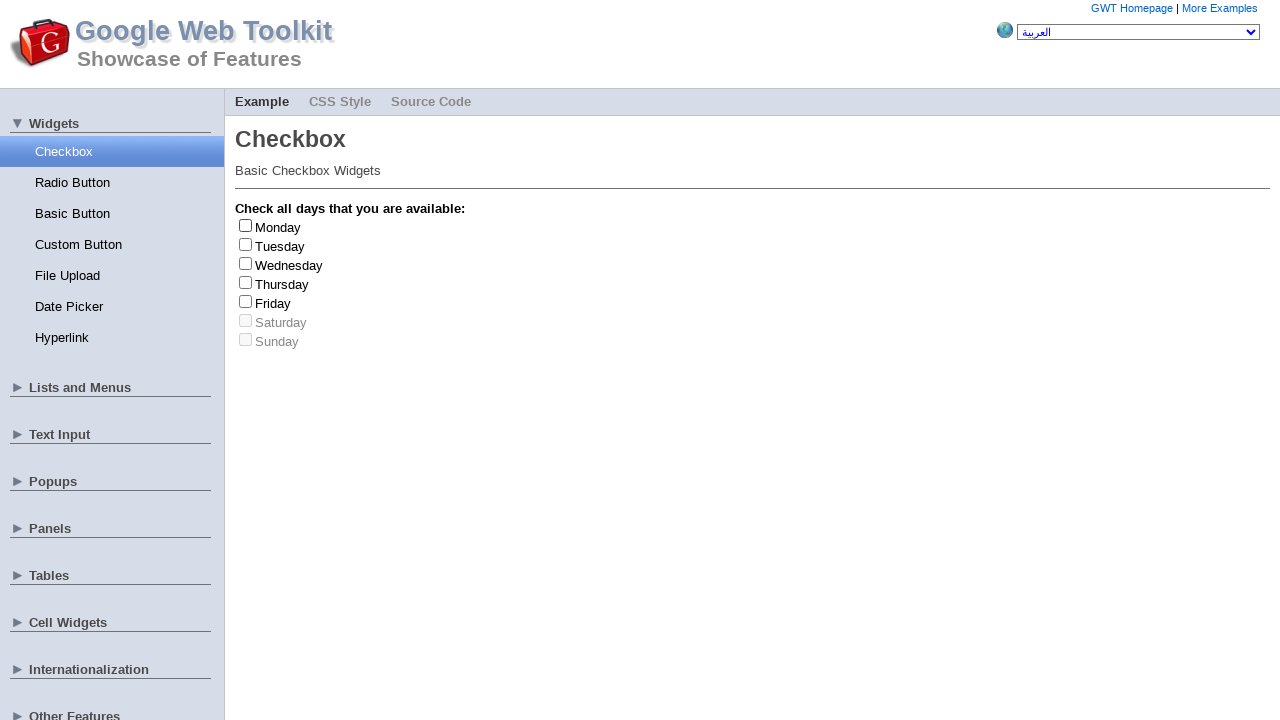

Clicked checkbox at index 2 to select it
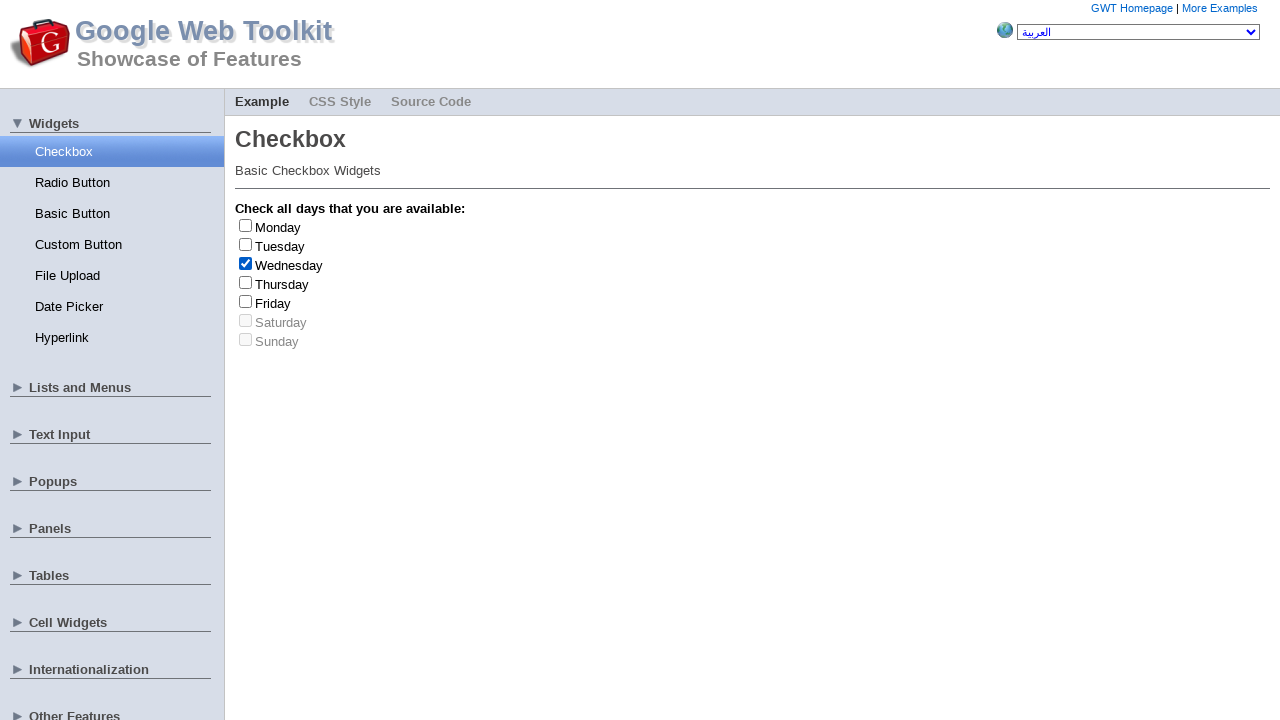

Retrieved label text: 'Wednesday'
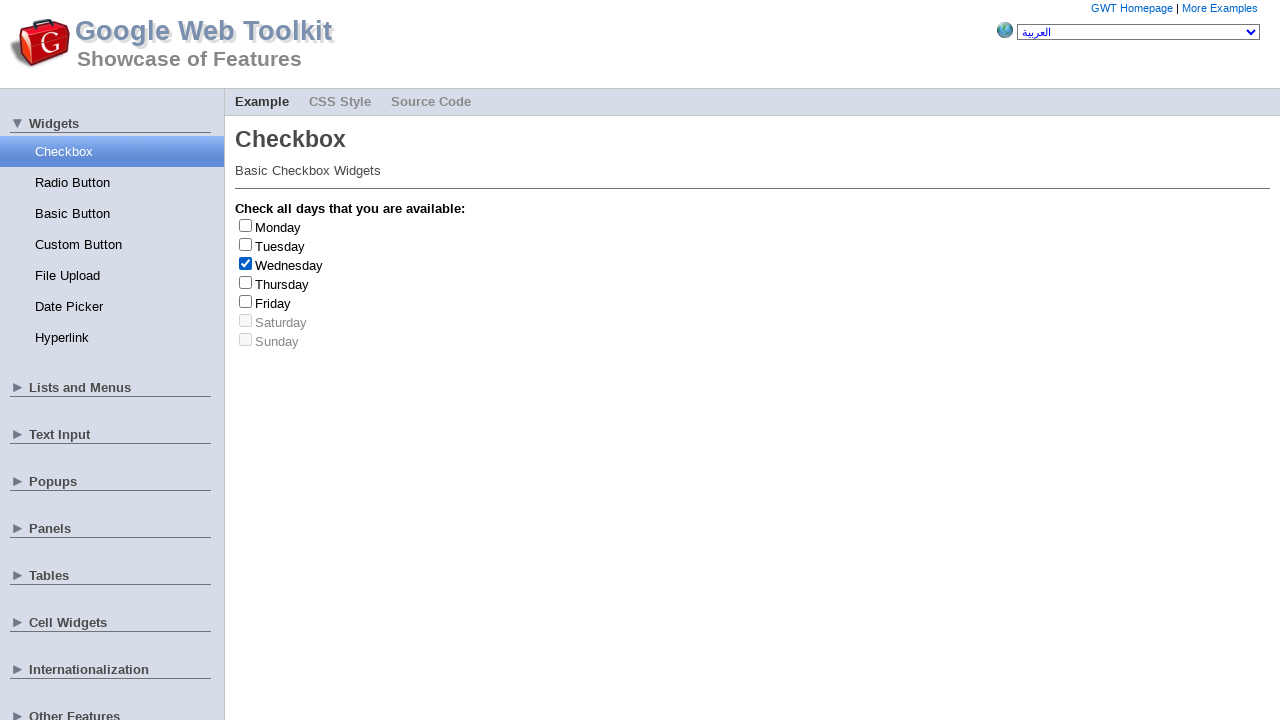

Clicked checkbox at index 2 to deselect it
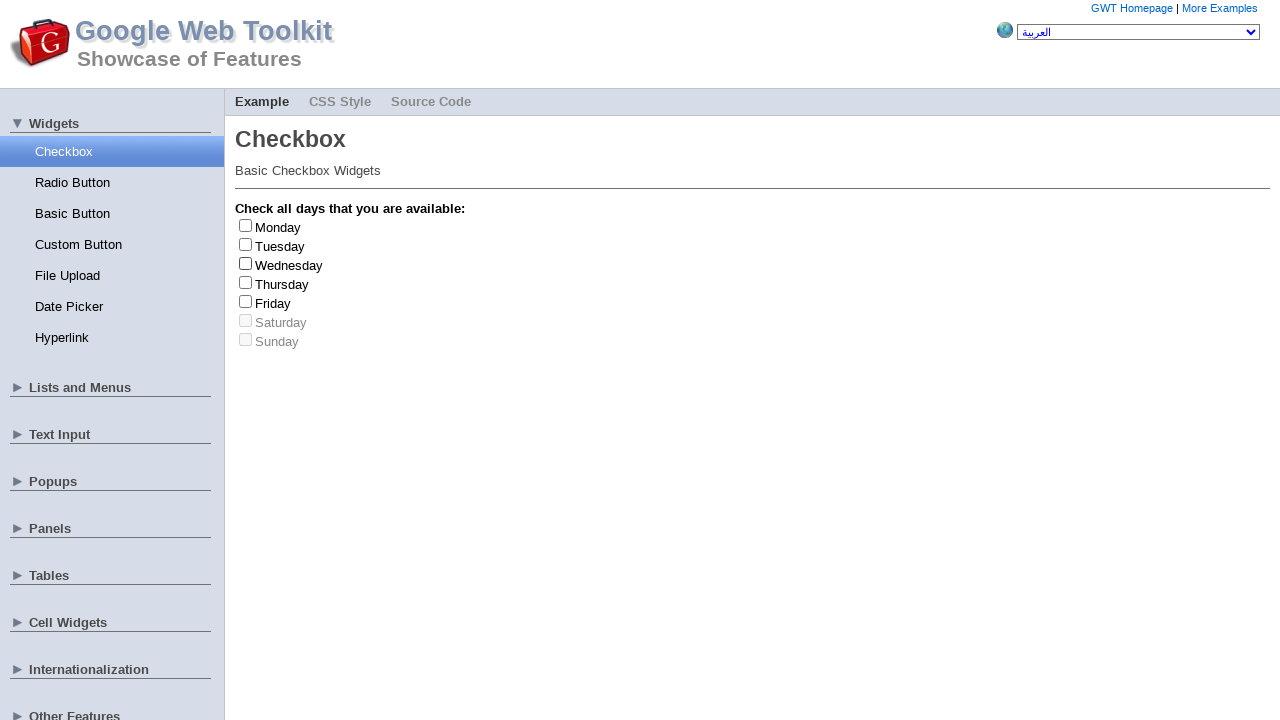

Clicked checkbox at index 2 to select it
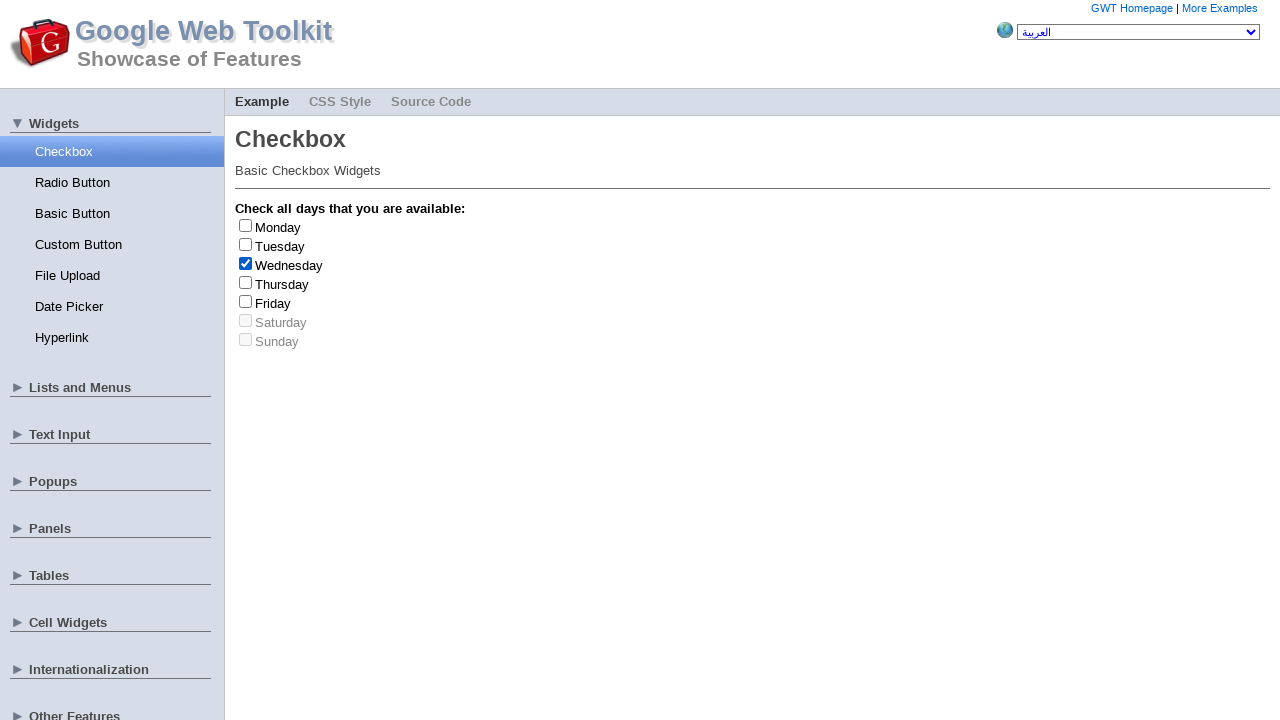

Retrieved label text: 'Wednesday'
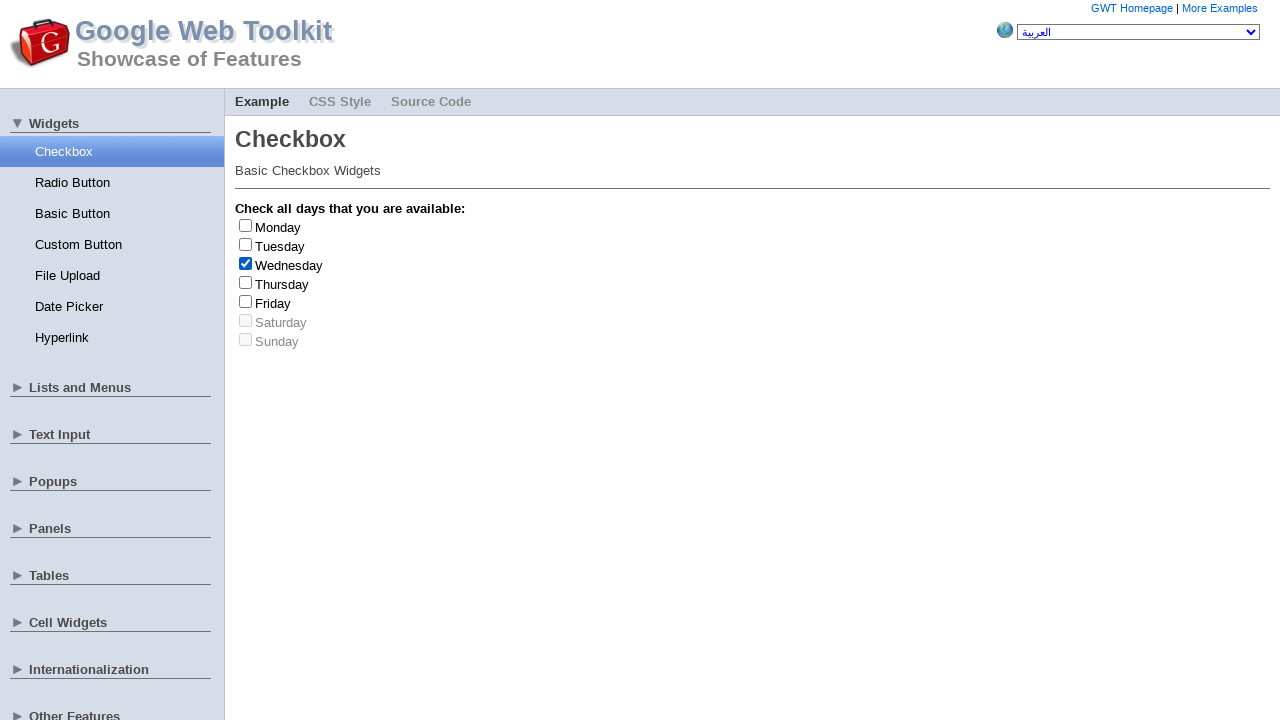

Clicked checkbox at index 2 to deselect it
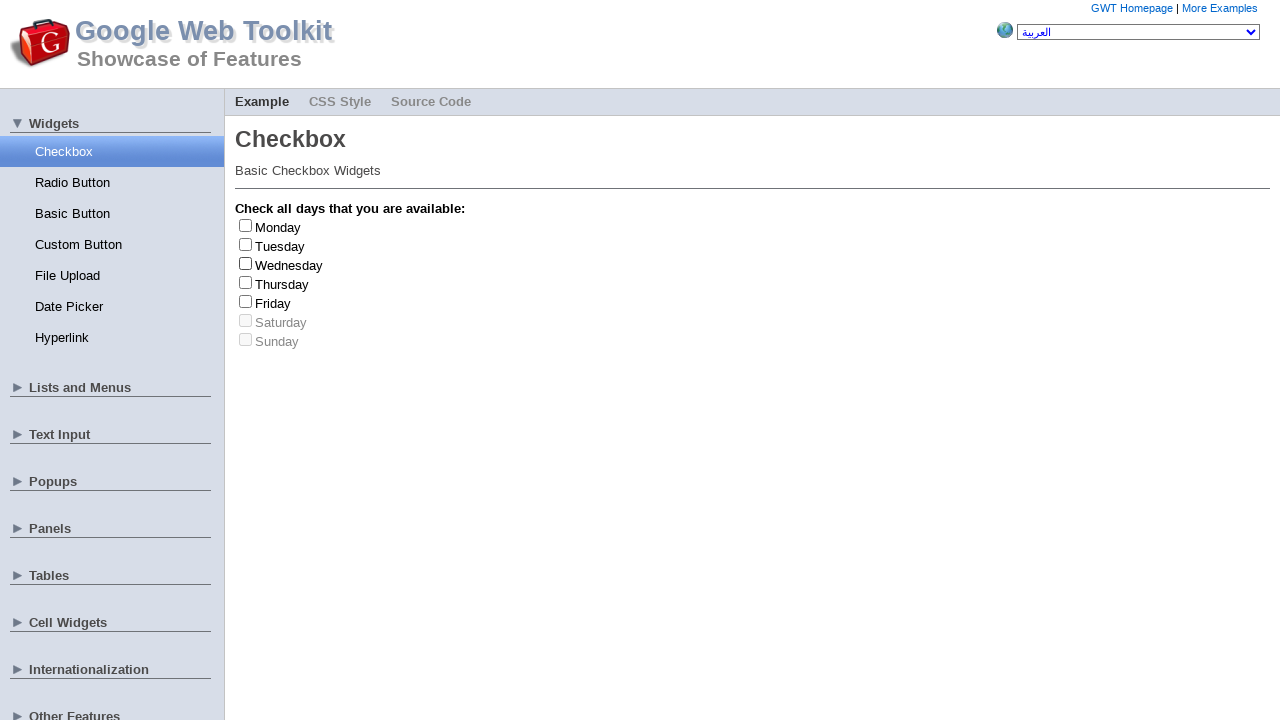

Clicked checkbox at index 1 to select it
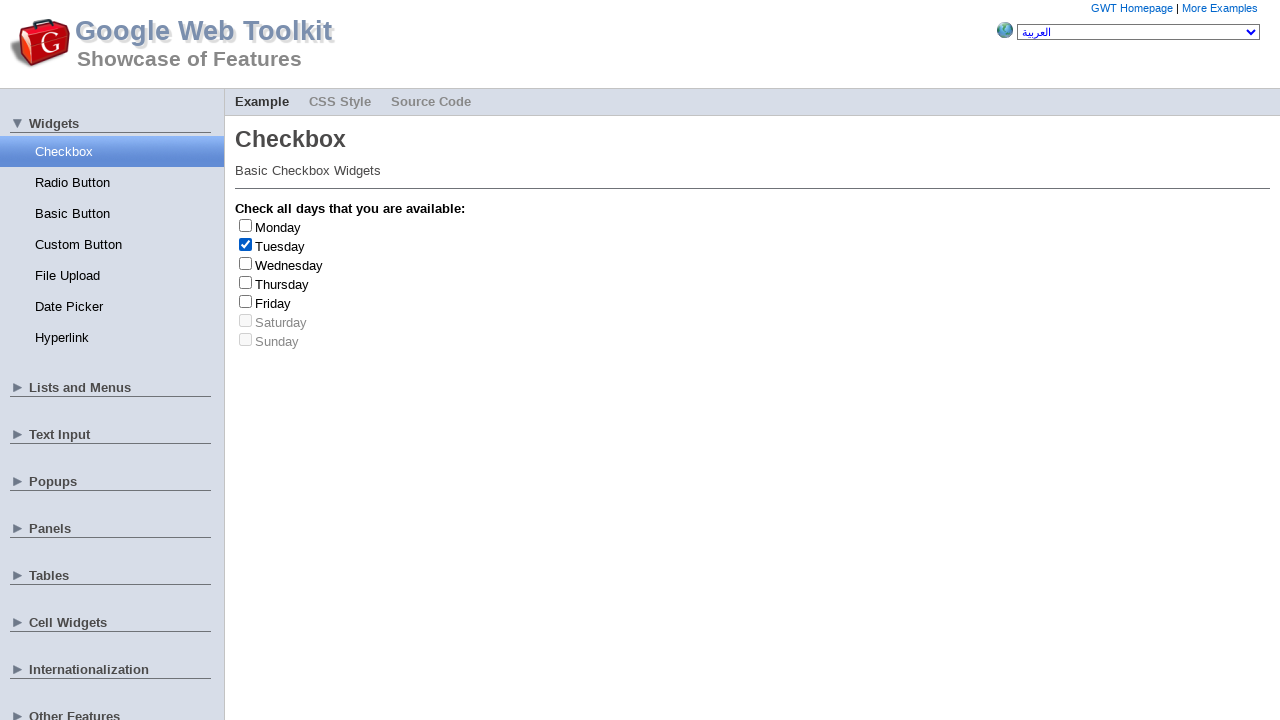

Retrieved label text: 'Tuesday'
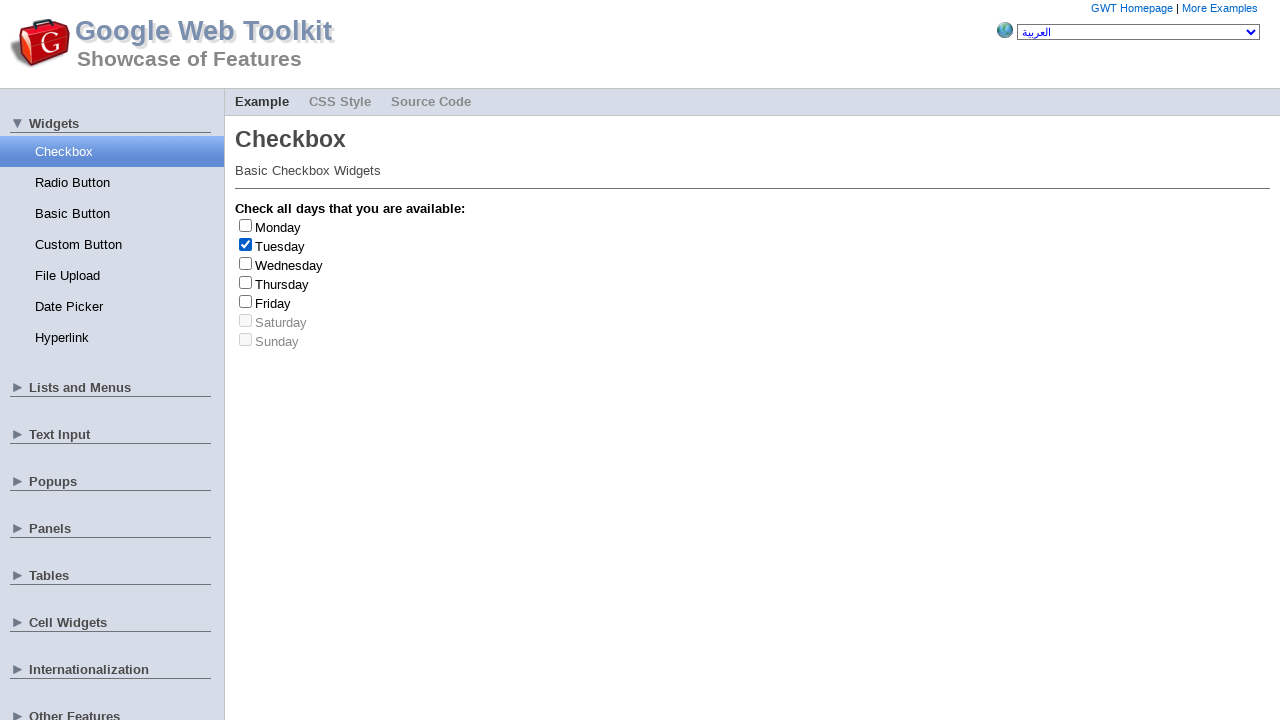

Clicked checkbox at index 1 to deselect it
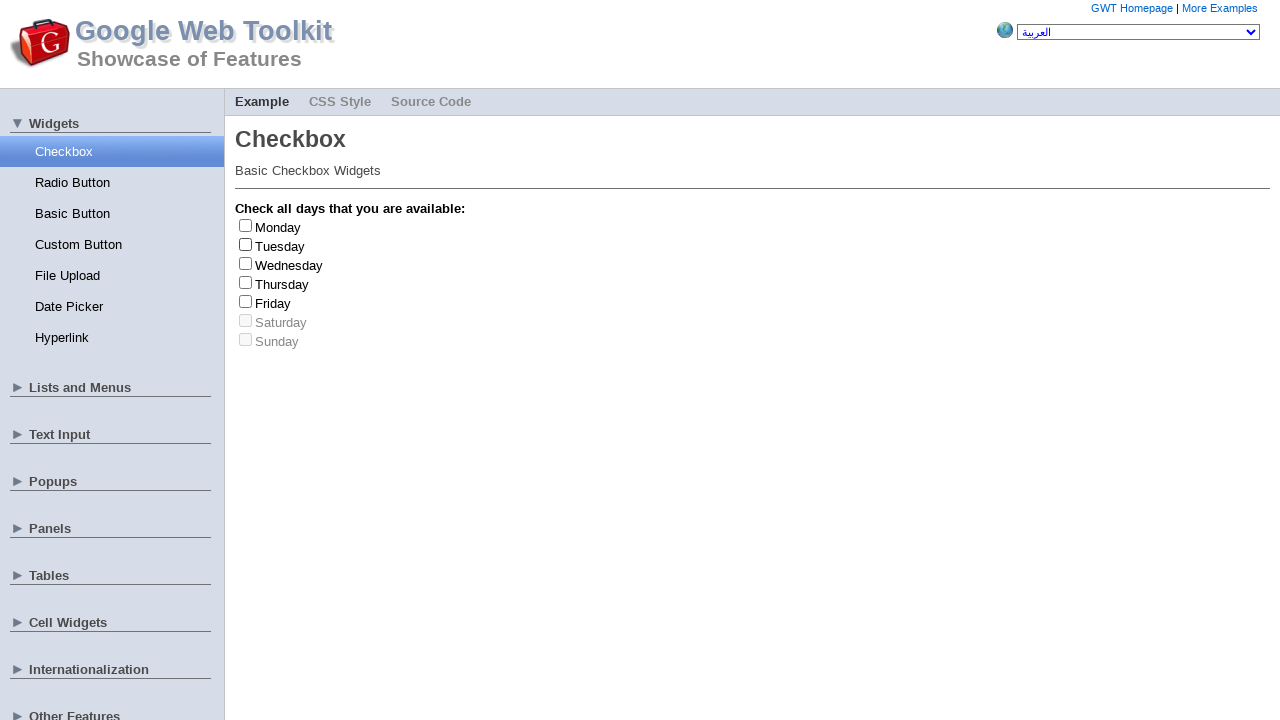

Clicked checkbox at index 1 to select it
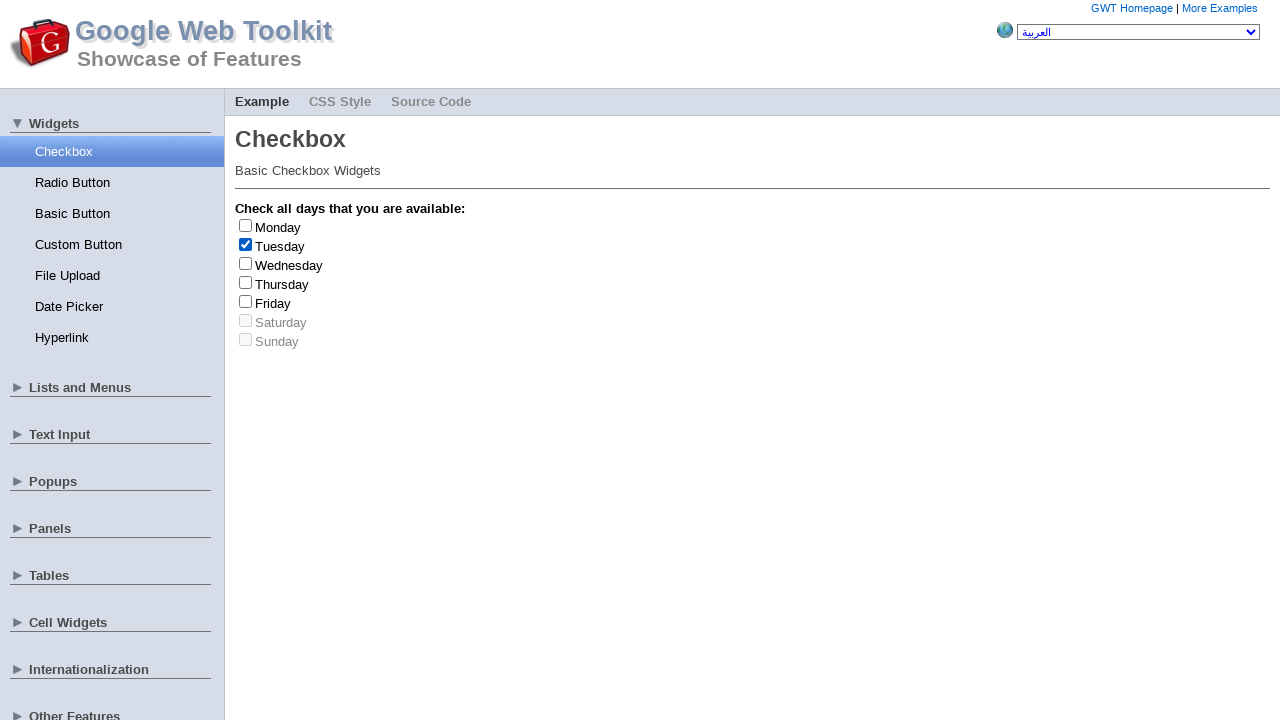

Retrieved label text: 'Tuesday'
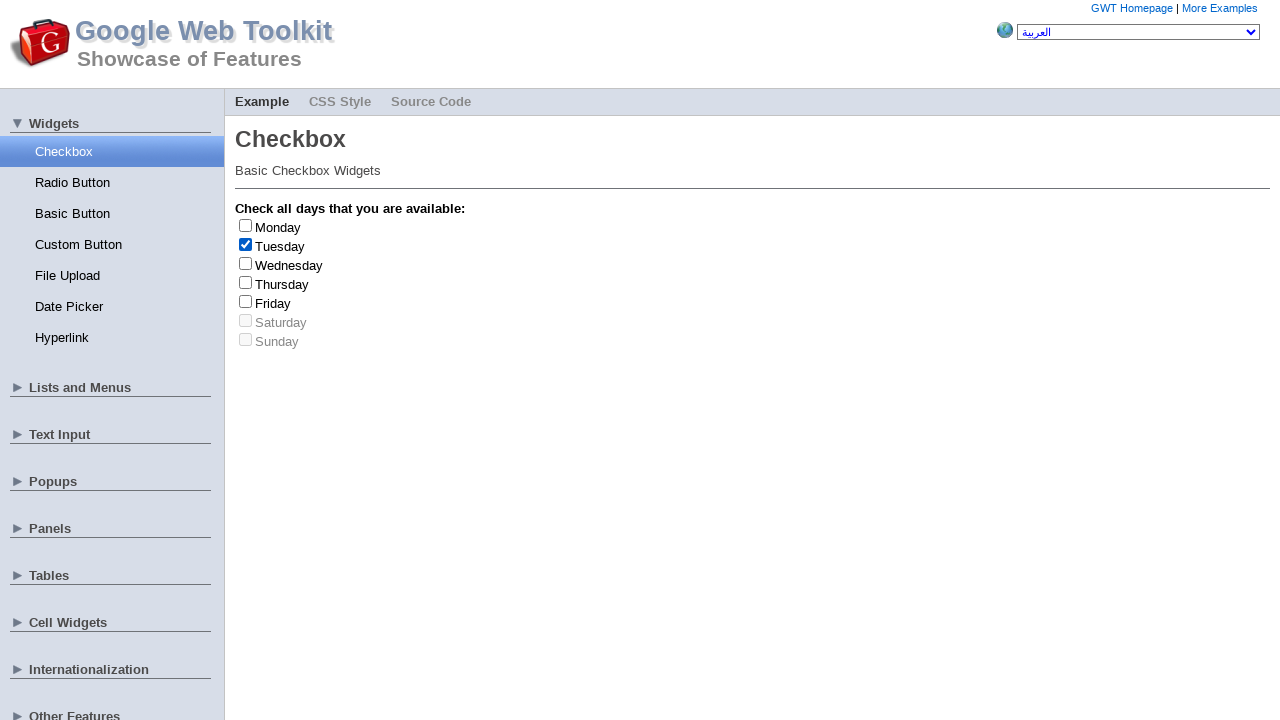

Clicked checkbox at index 1 to deselect it
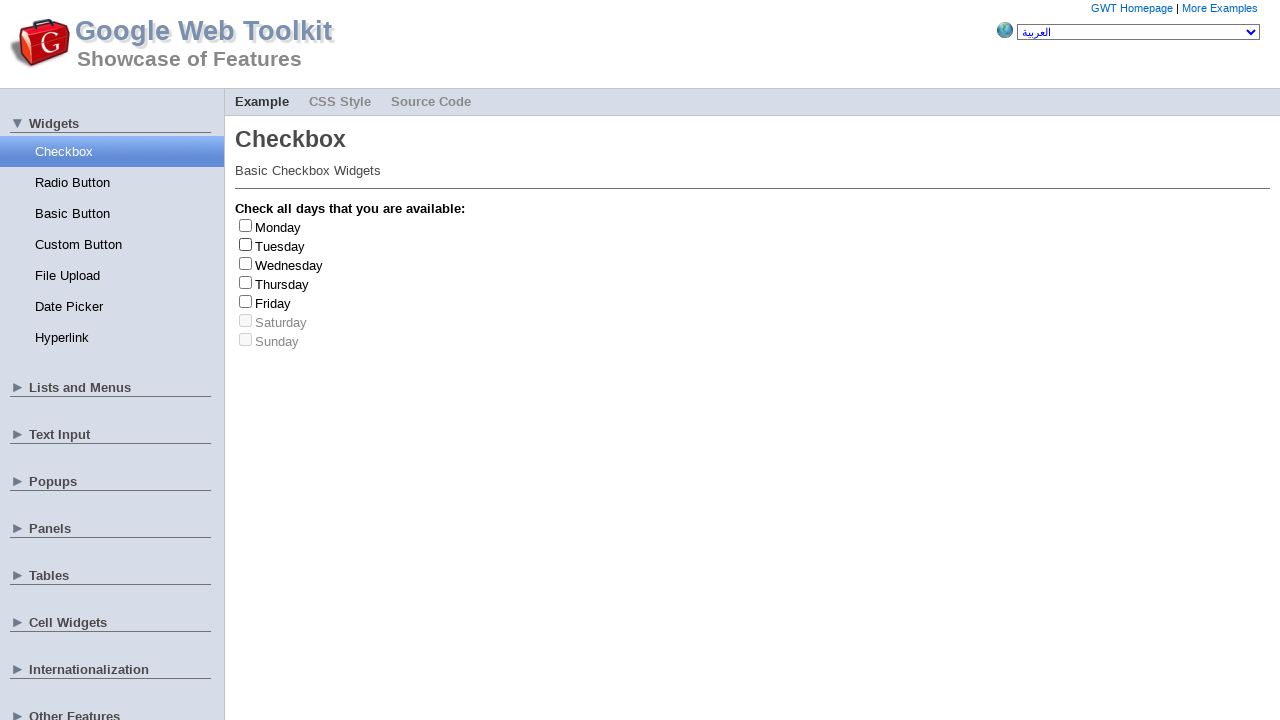

Clicked checkbox at index 0 to select it
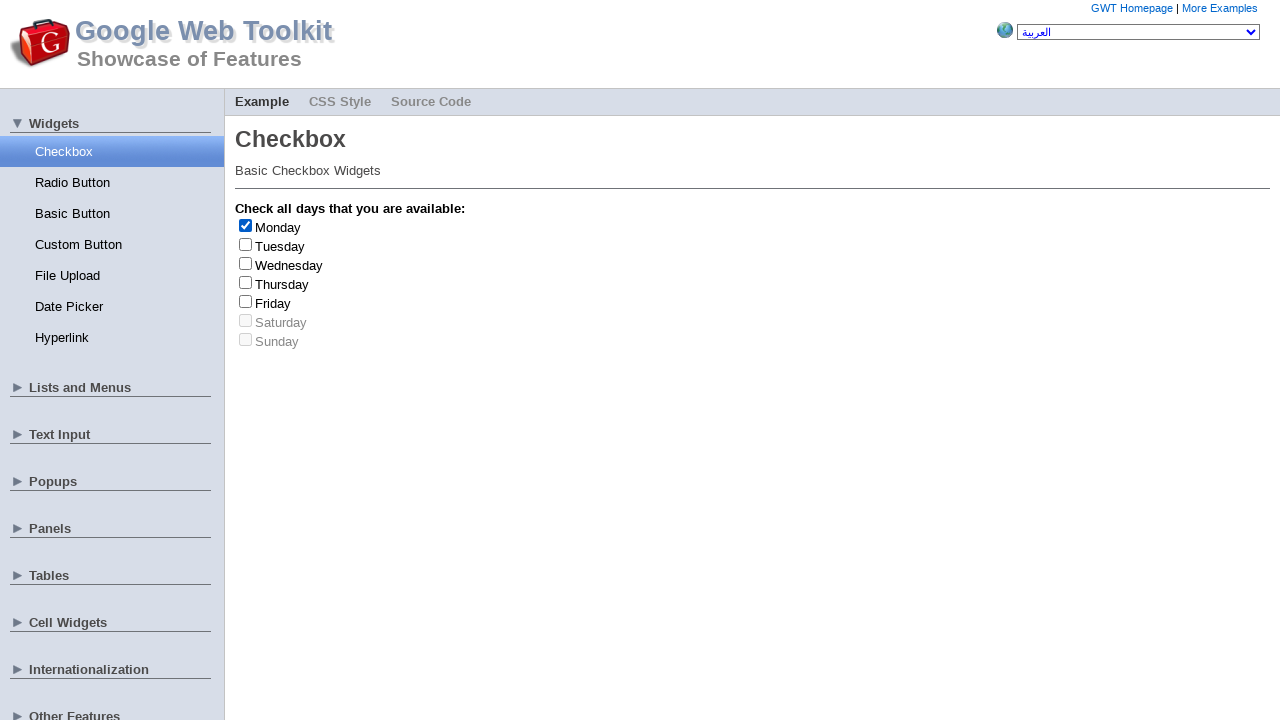

Retrieved label text: 'Monday'
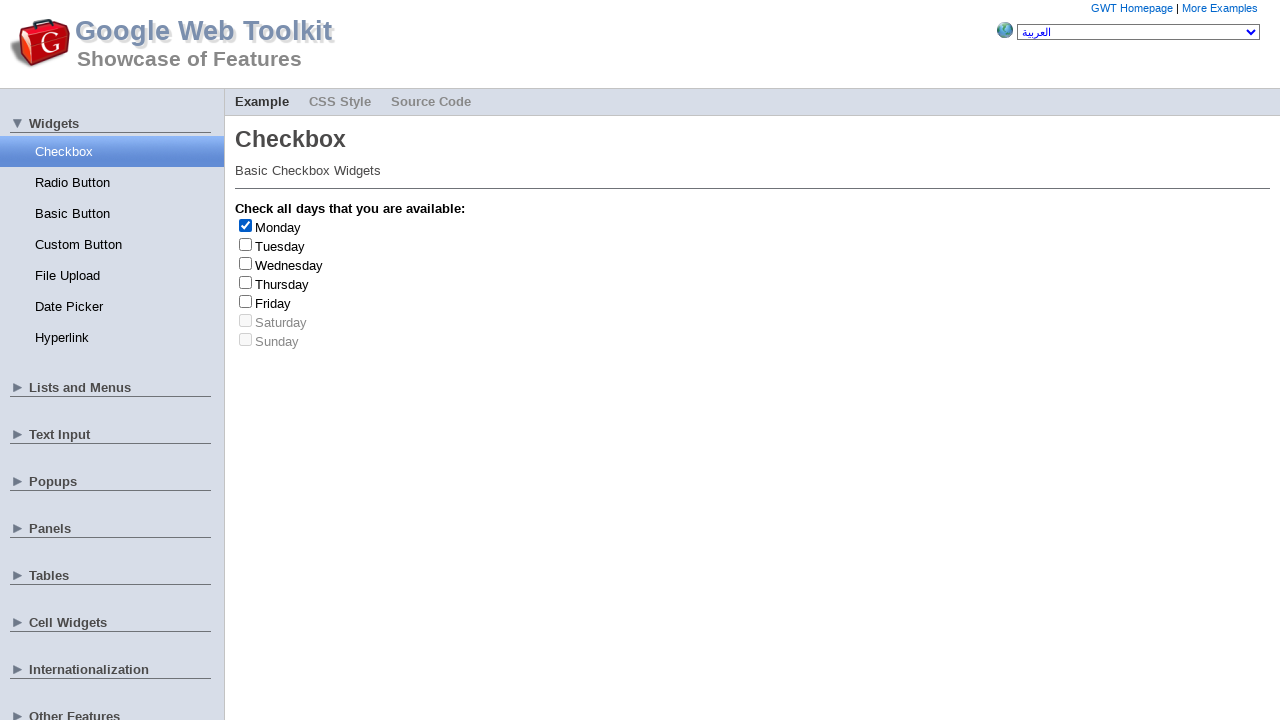

Clicked checkbox at index 0 to deselect it
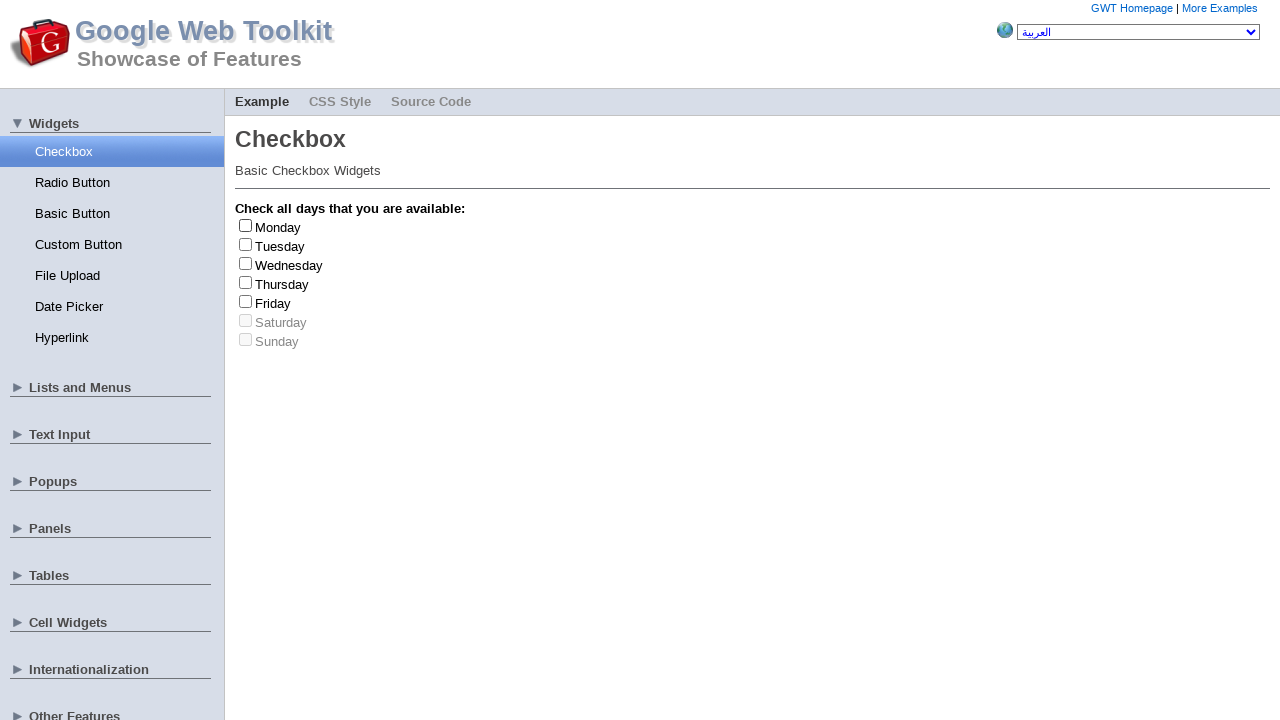

Clicked checkbox at index 2 to select it
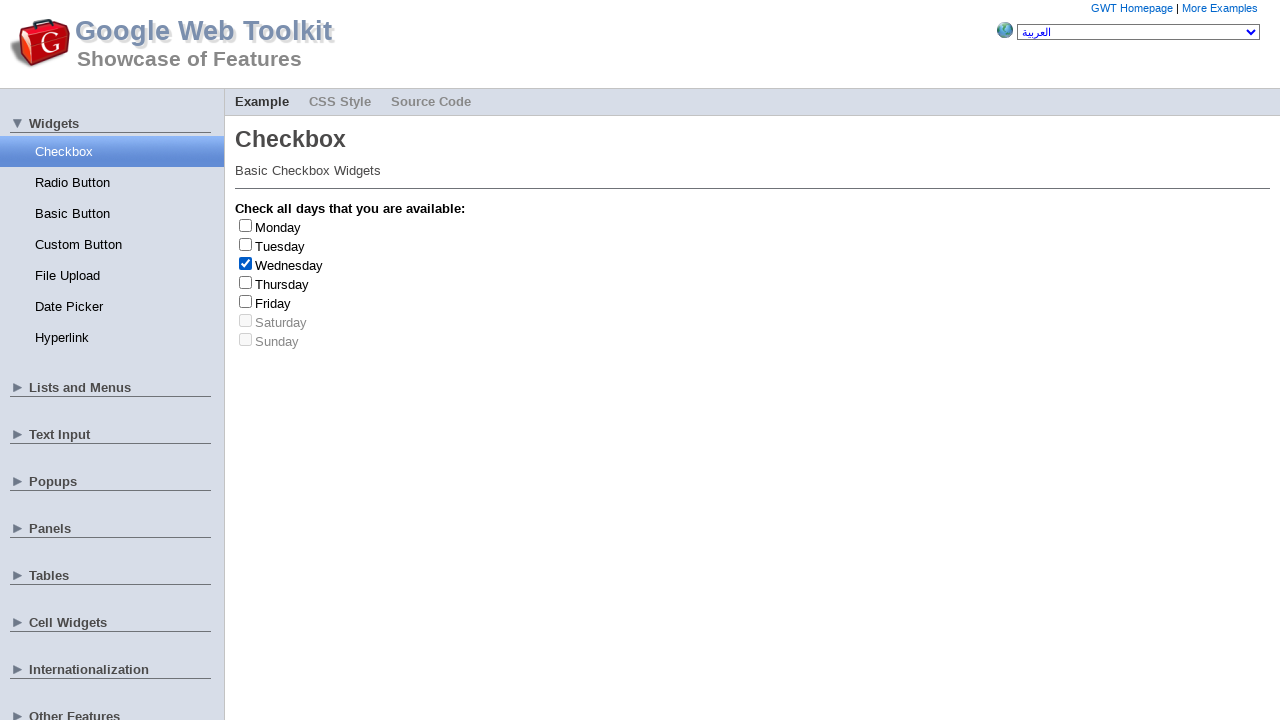

Retrieved label text: 'Wednesday'
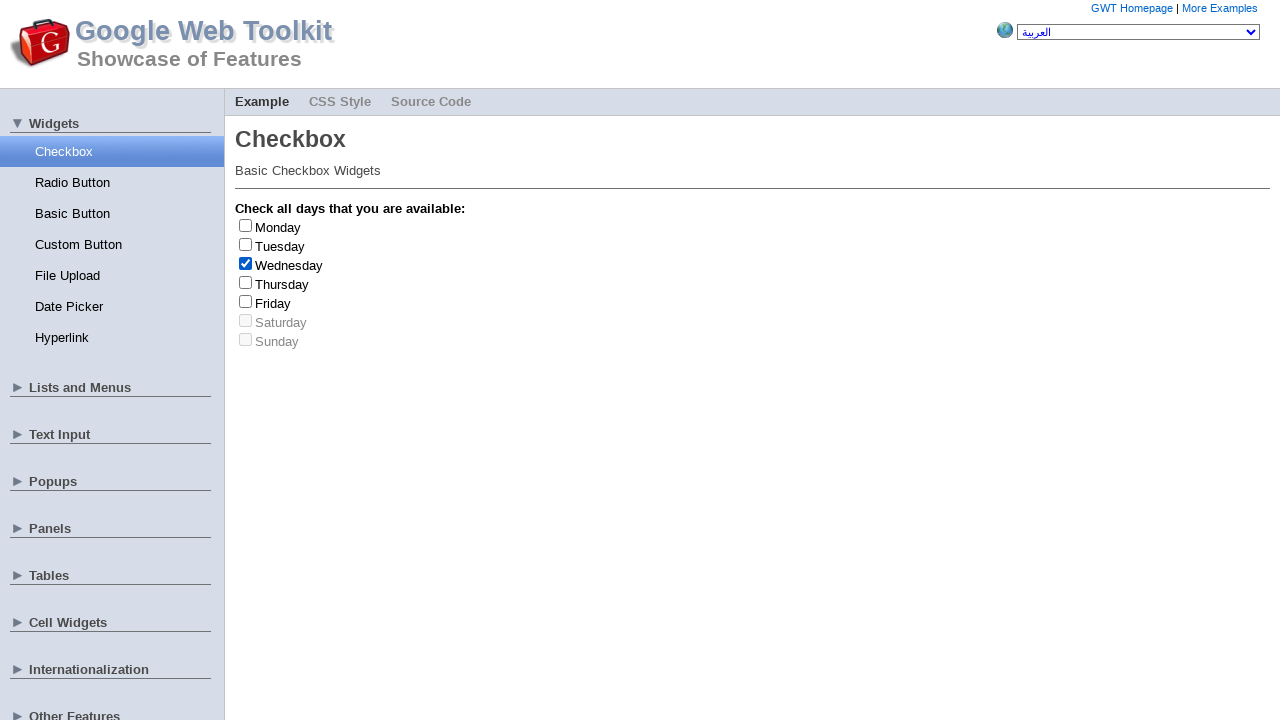

Clicked checkbox at index 2 to deselect it
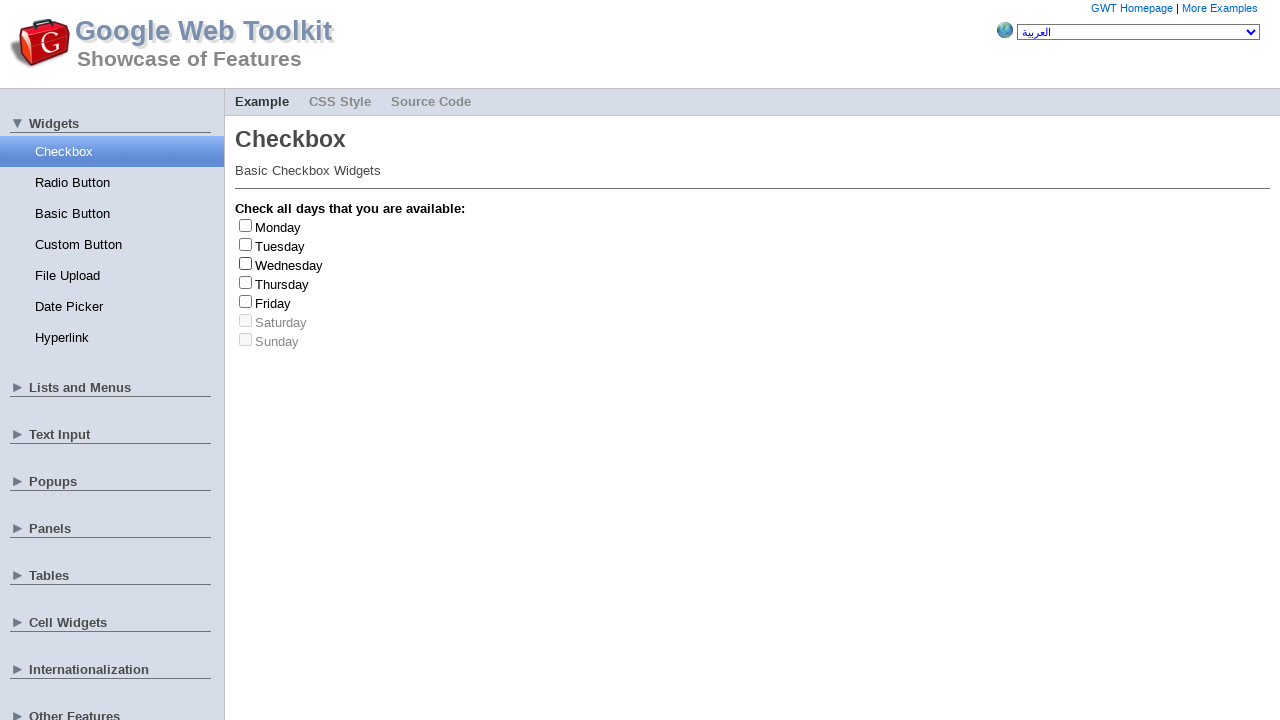

Clicked checkbox at index 1 to select it
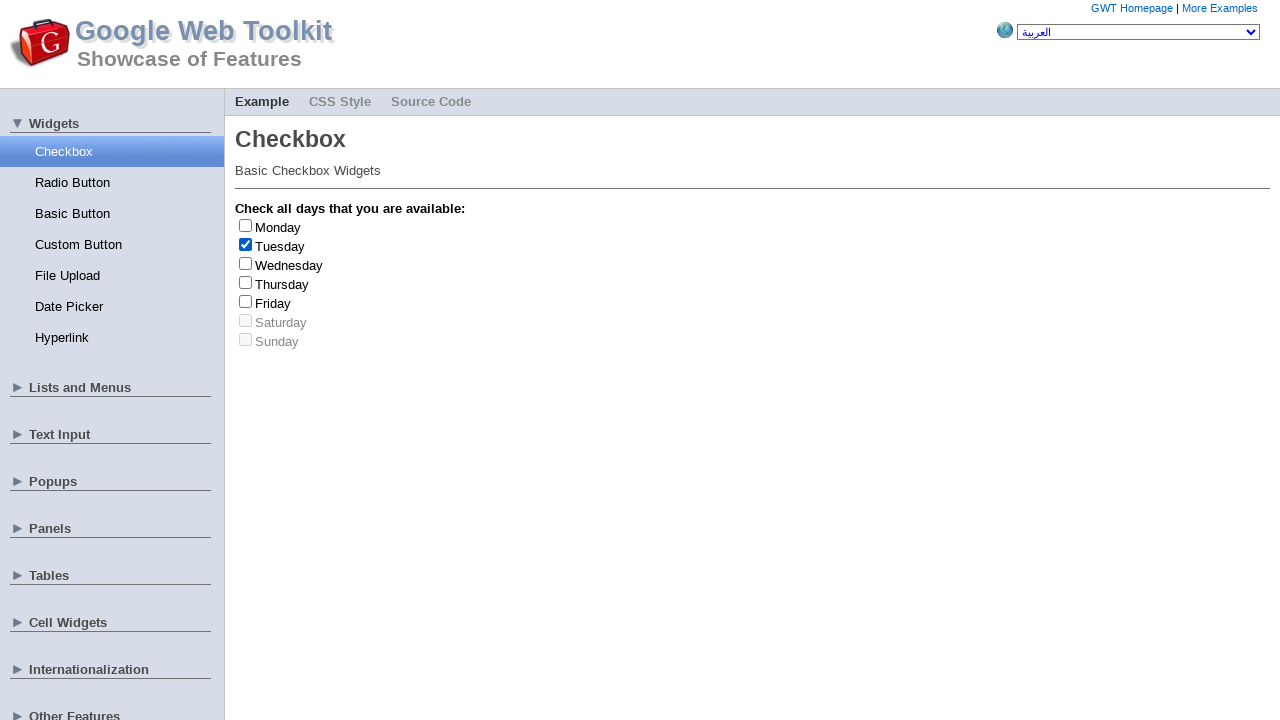

Retrieved label text: 'Tuesday'
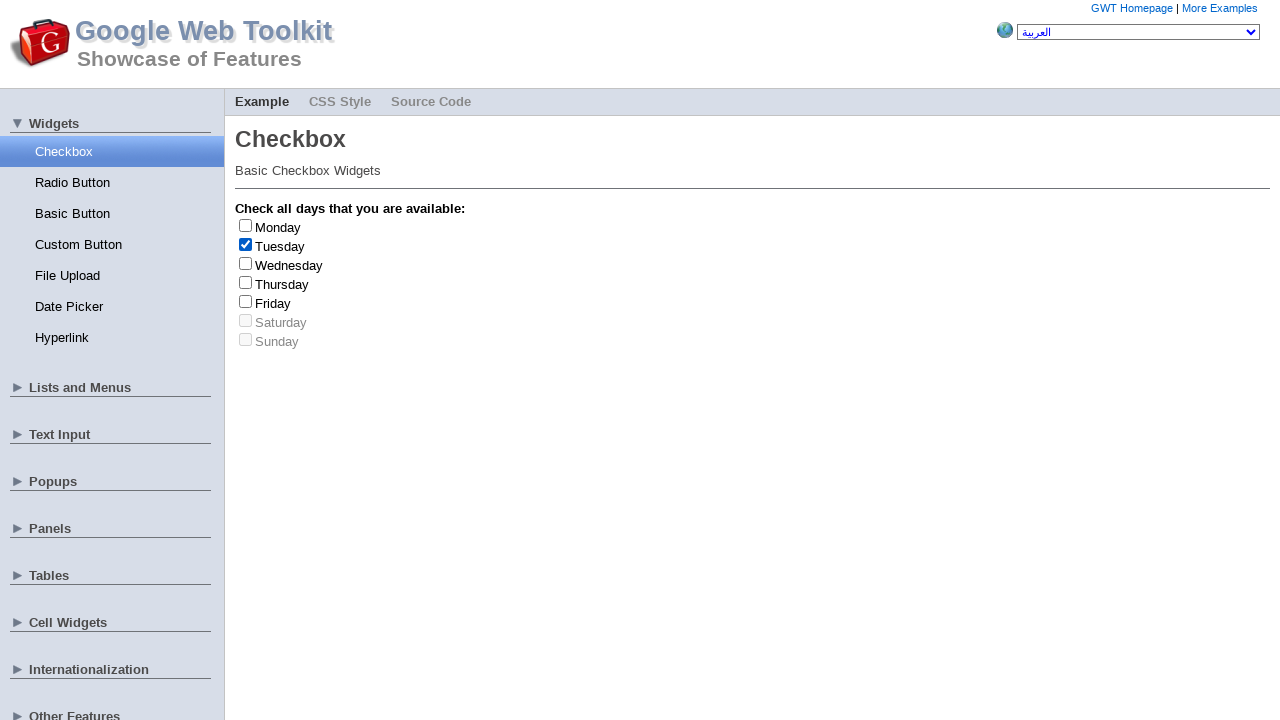

Clicked checkbox at index 1 to deselect it
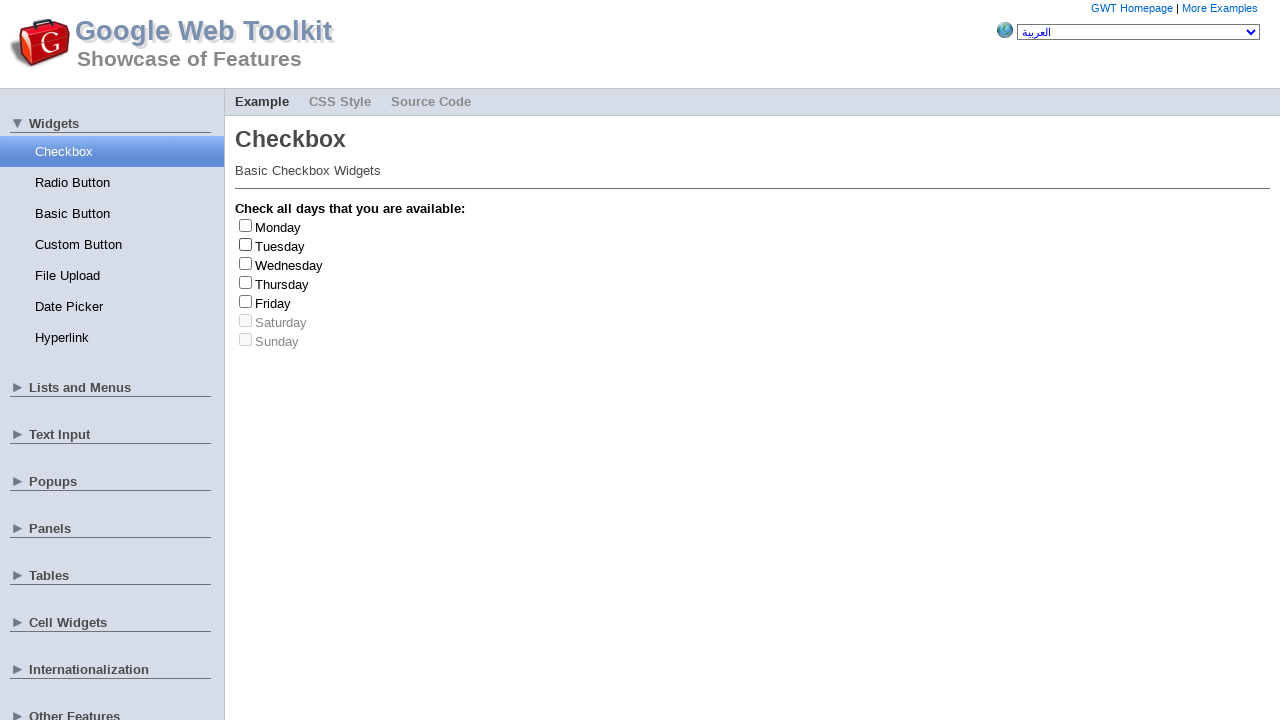

Clicked checkbox at index 0 to select it
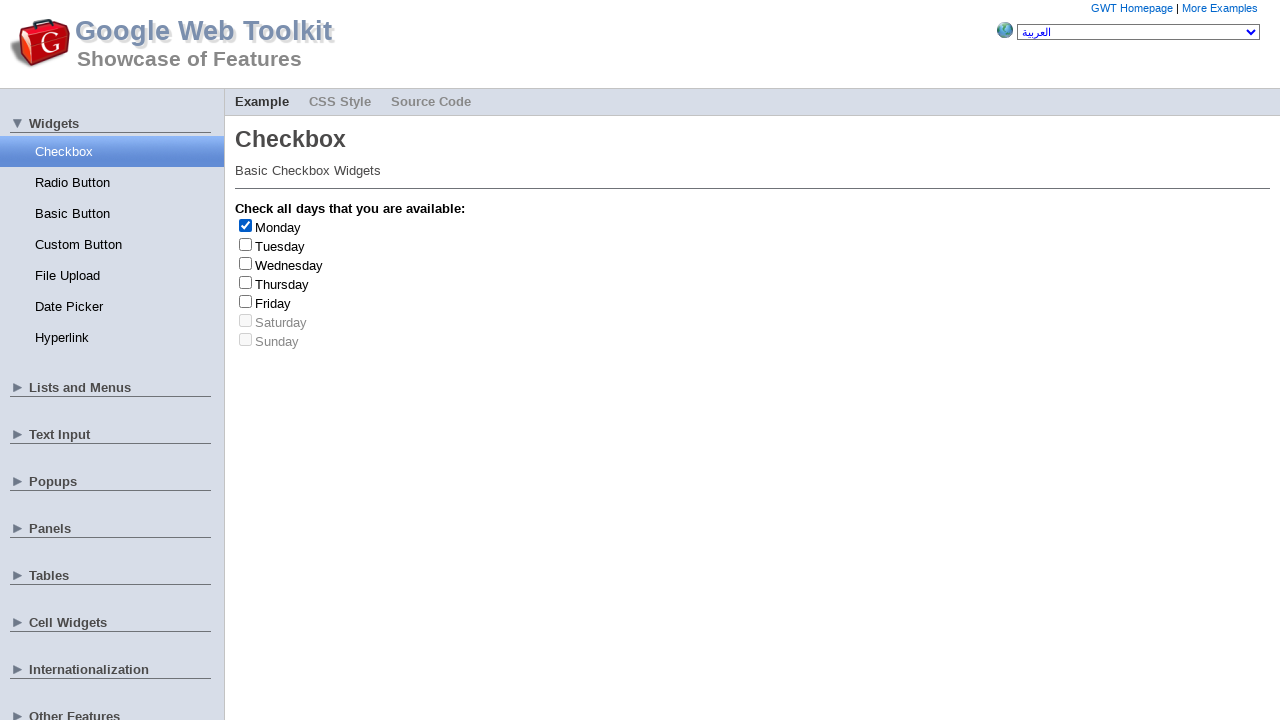

Retrieved label text: 'Monday'
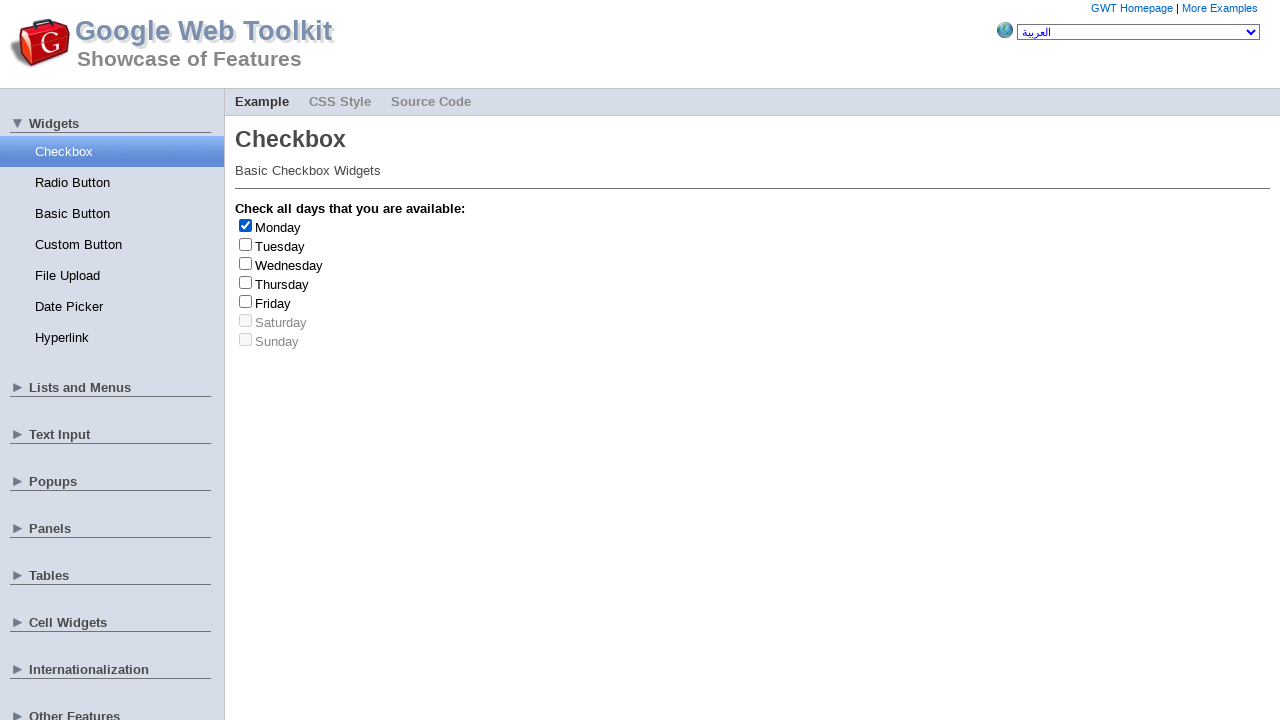

Clicked checkbox at index 0 to deselect it
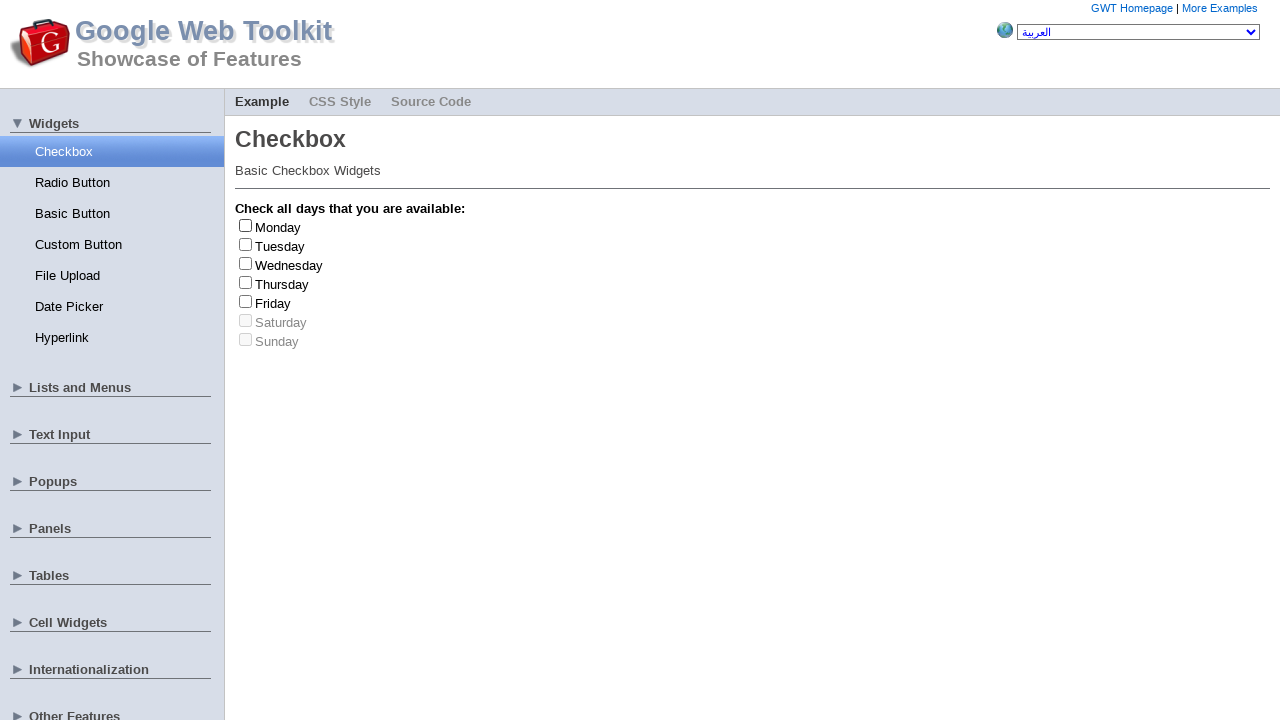

Clicked checkbox at index 2 to select it
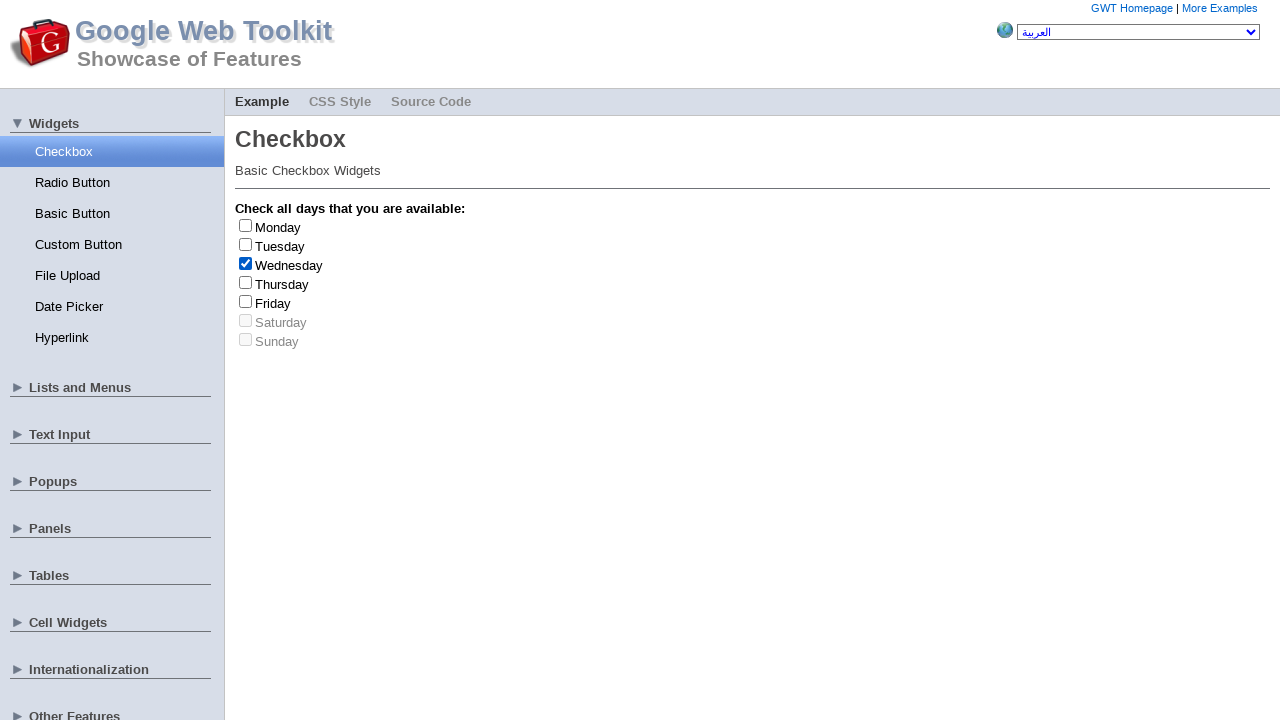

Retrieved label text: 'Wednesday'
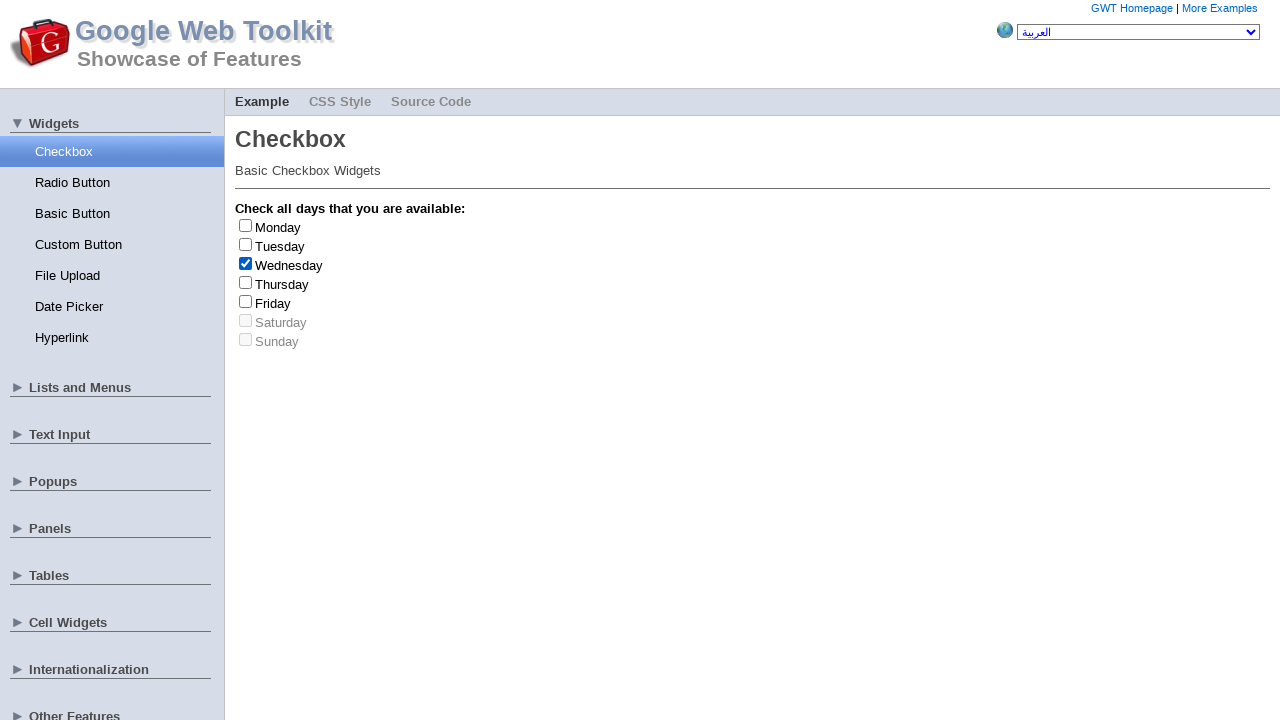

Clicked checkbox at index 2 to deselect it
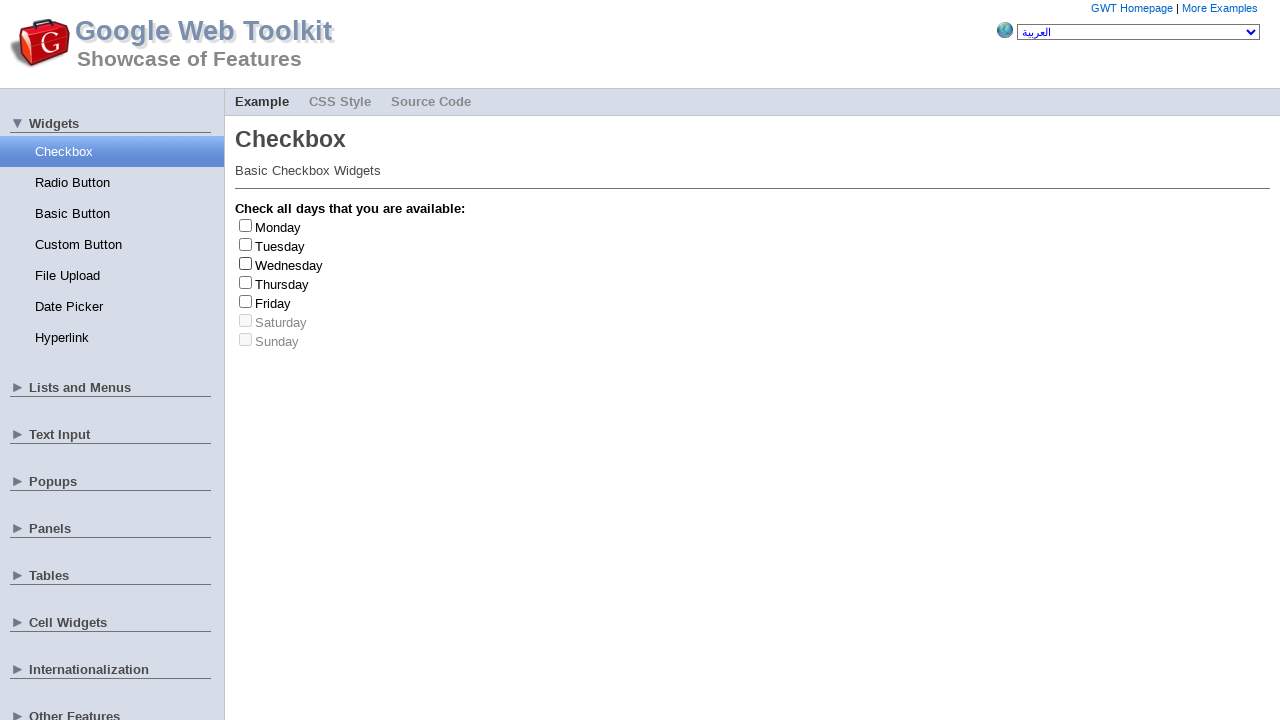

Clicked checkbox at index 1 to select it
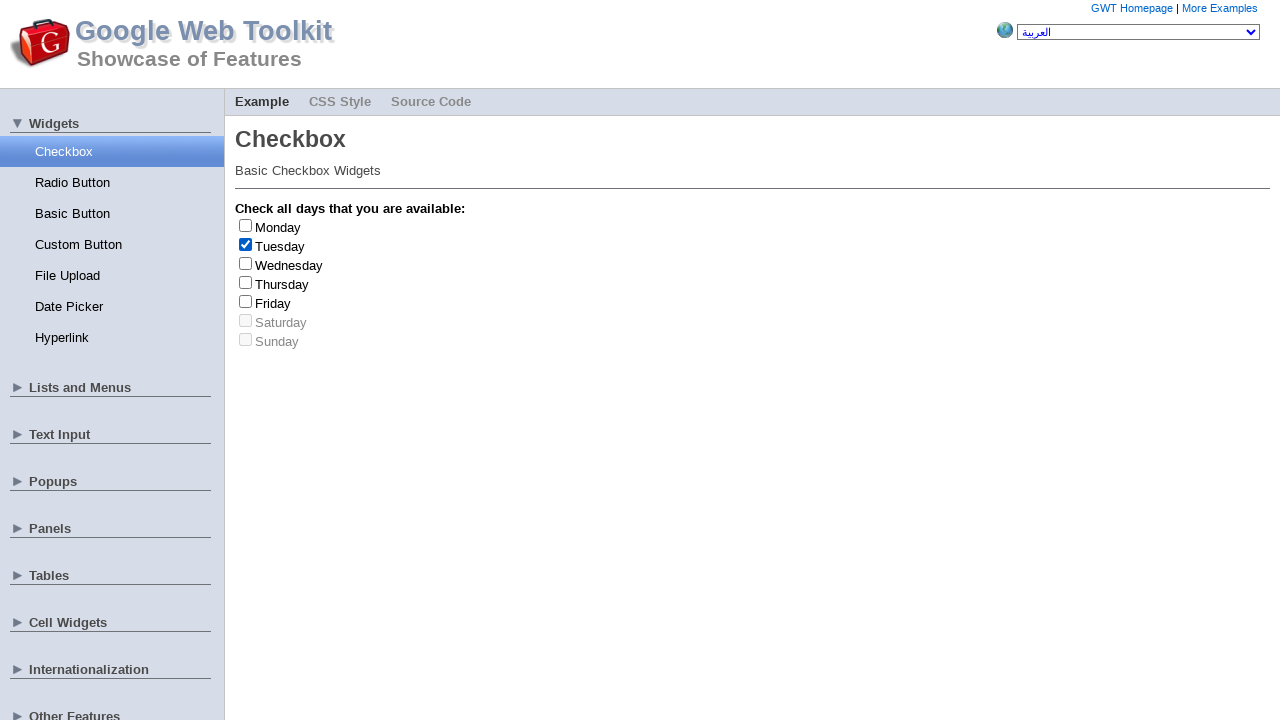

Retrieved label text: 'Tuesday'
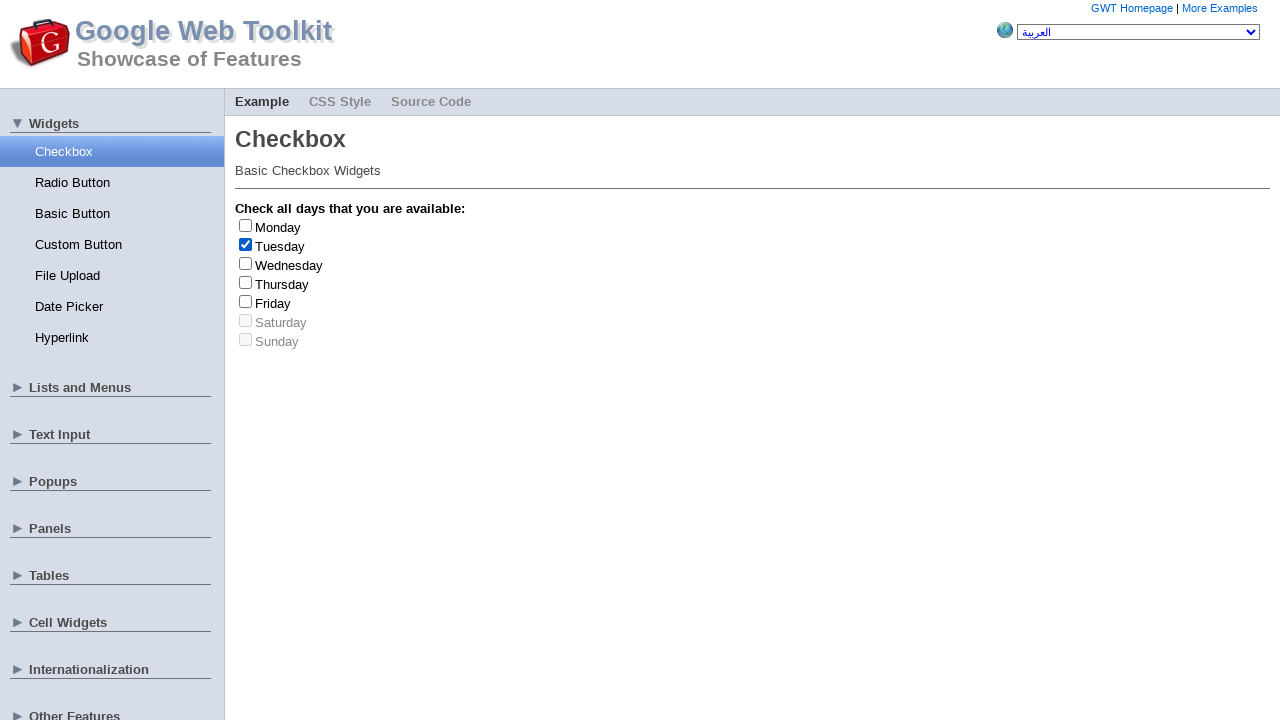

Clicked checkbox at index 1 to deselect it
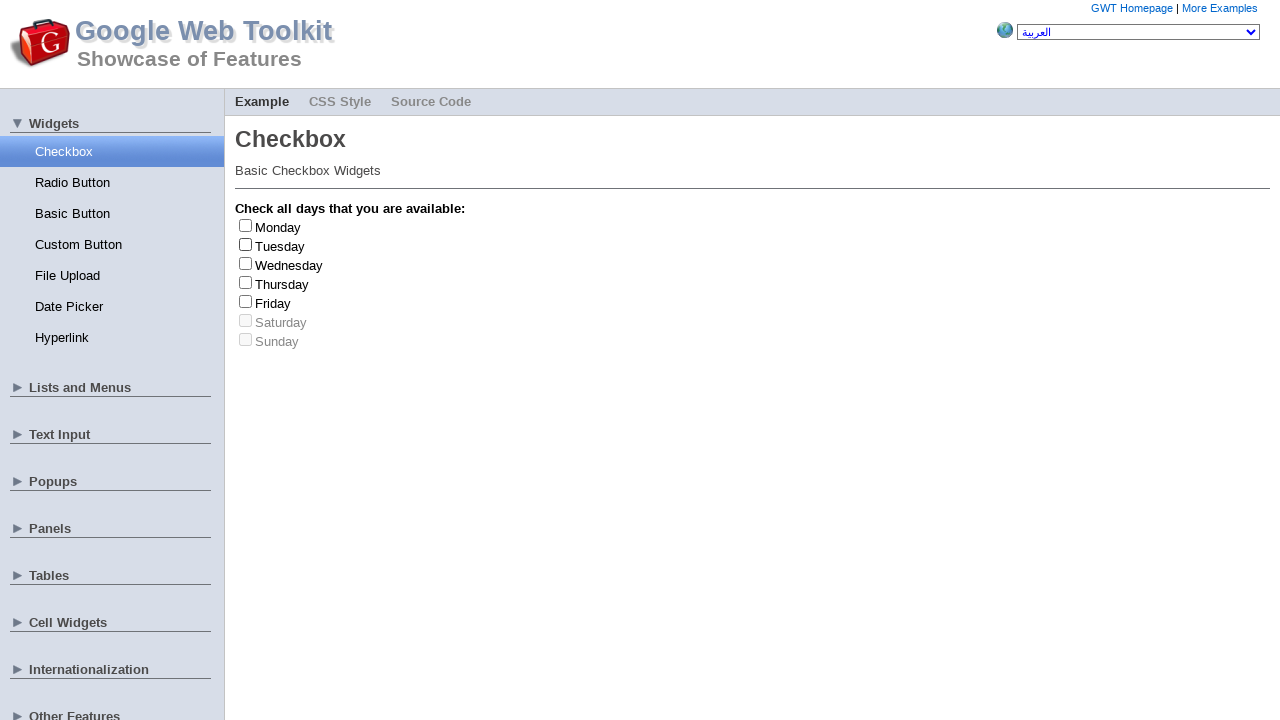

Clicked checkbox at index 1 to select it
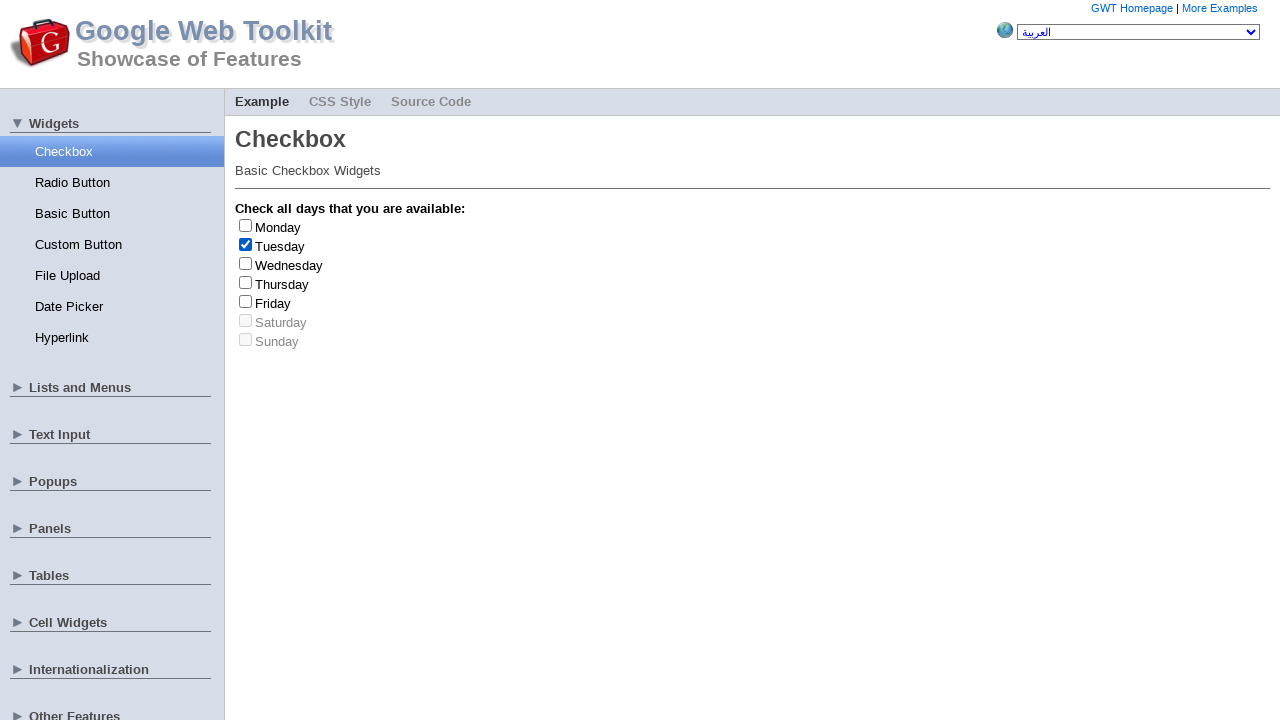

Retrieved label text: 'Tuesday'
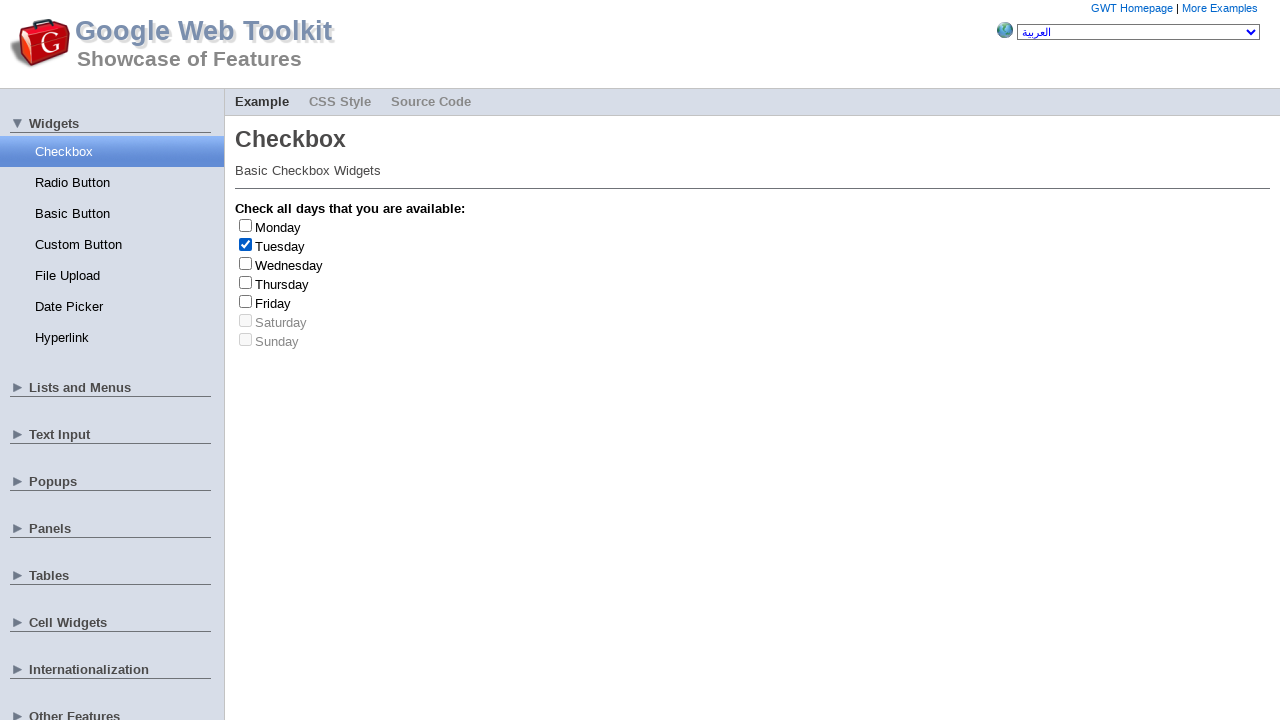

Clicked checkbox at index 1 to deselect it
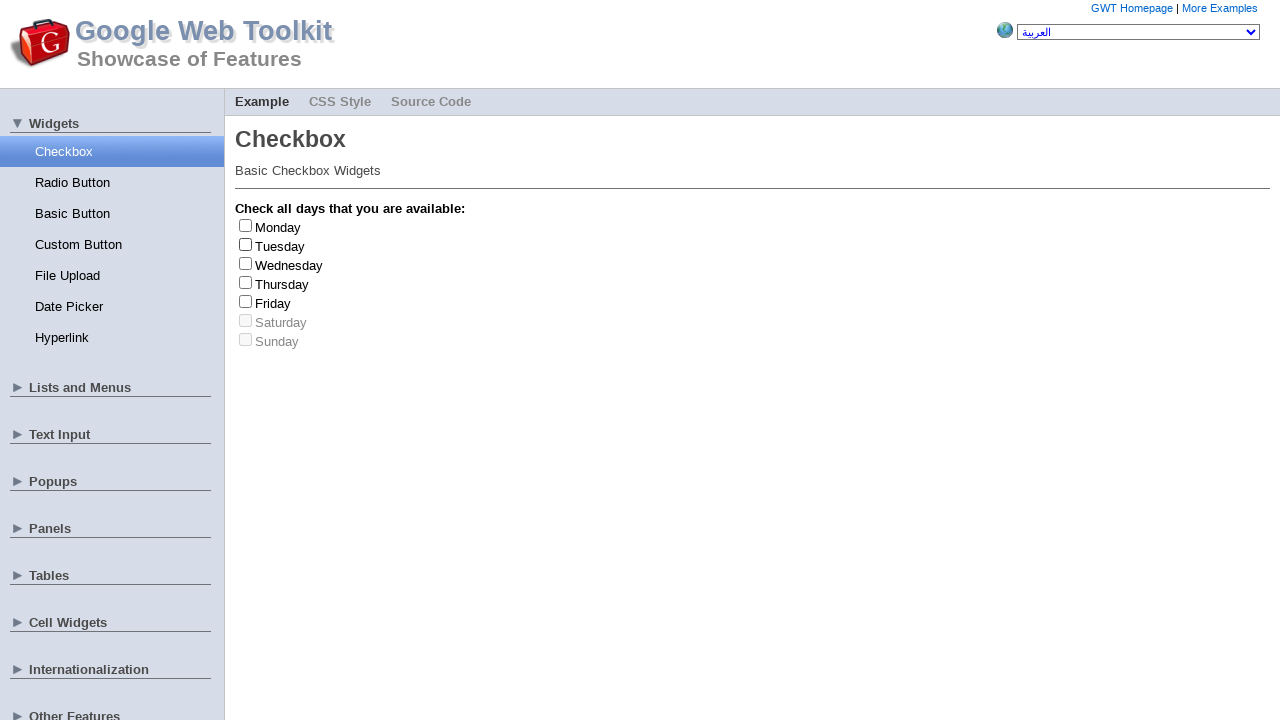

Clicked checkbox at index 4 to select it
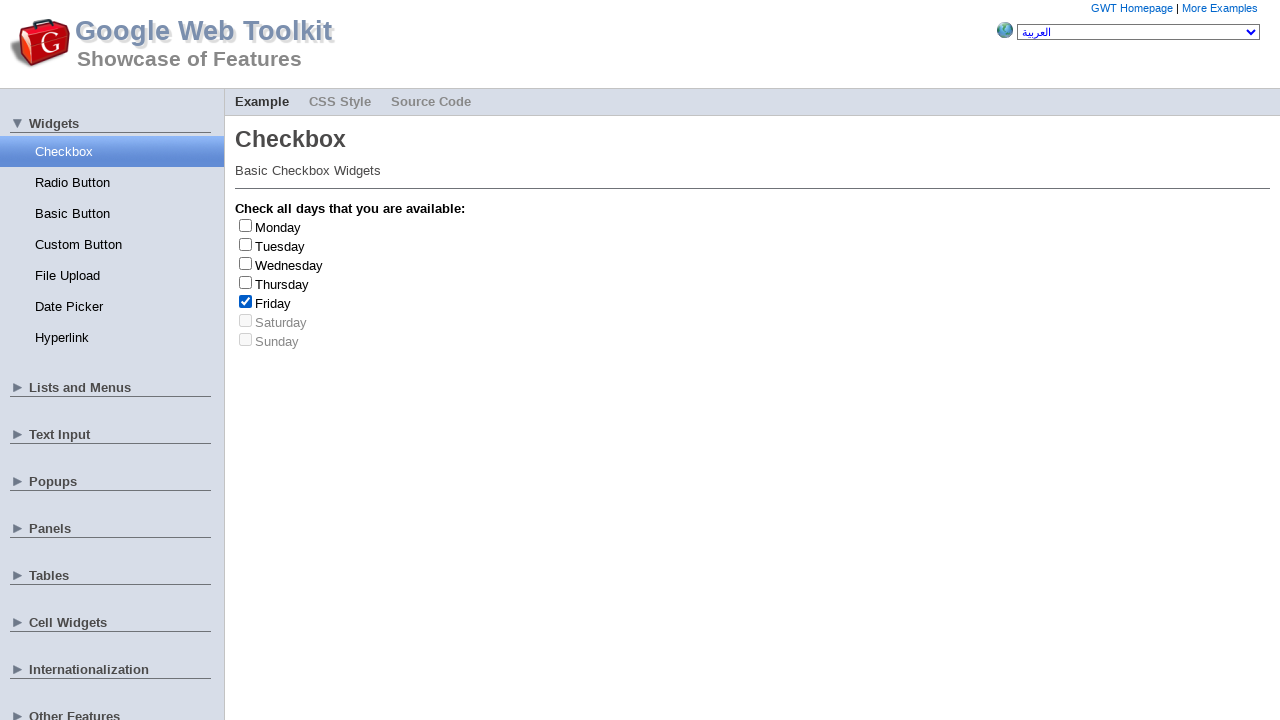

Retrieved label text: 'Friday'
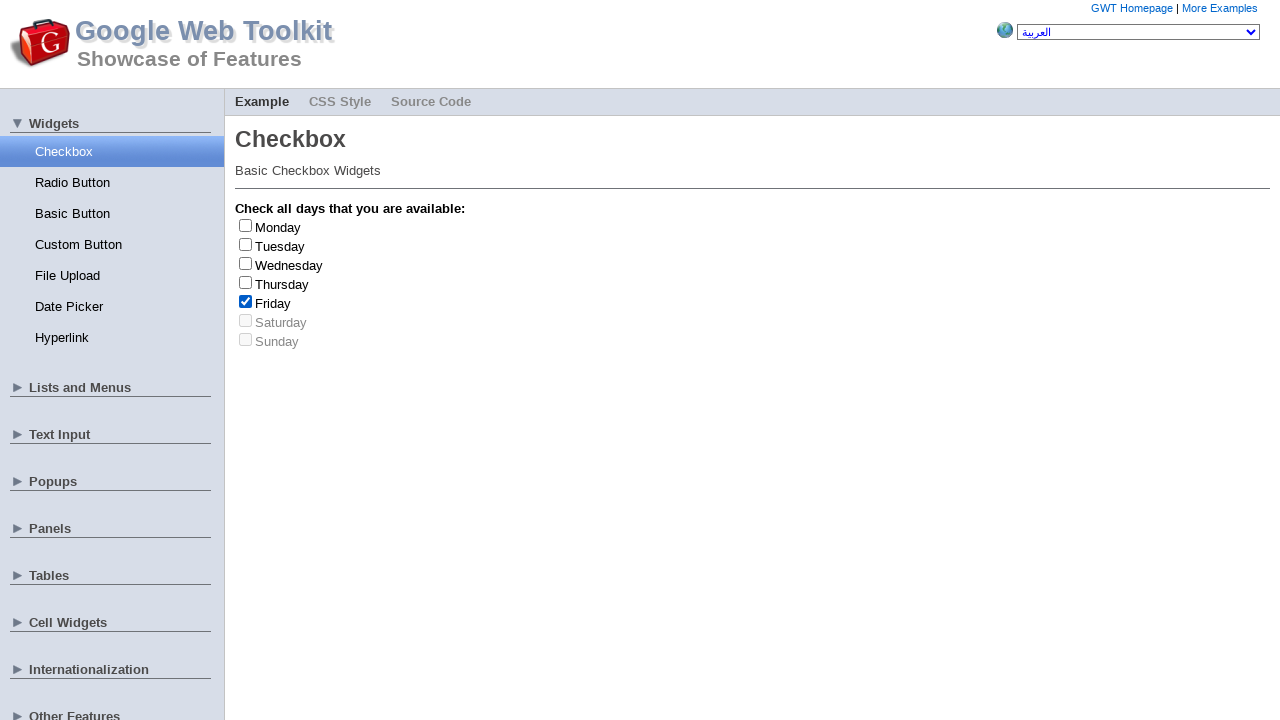

Clicked checkbox at index 4 to deselect it
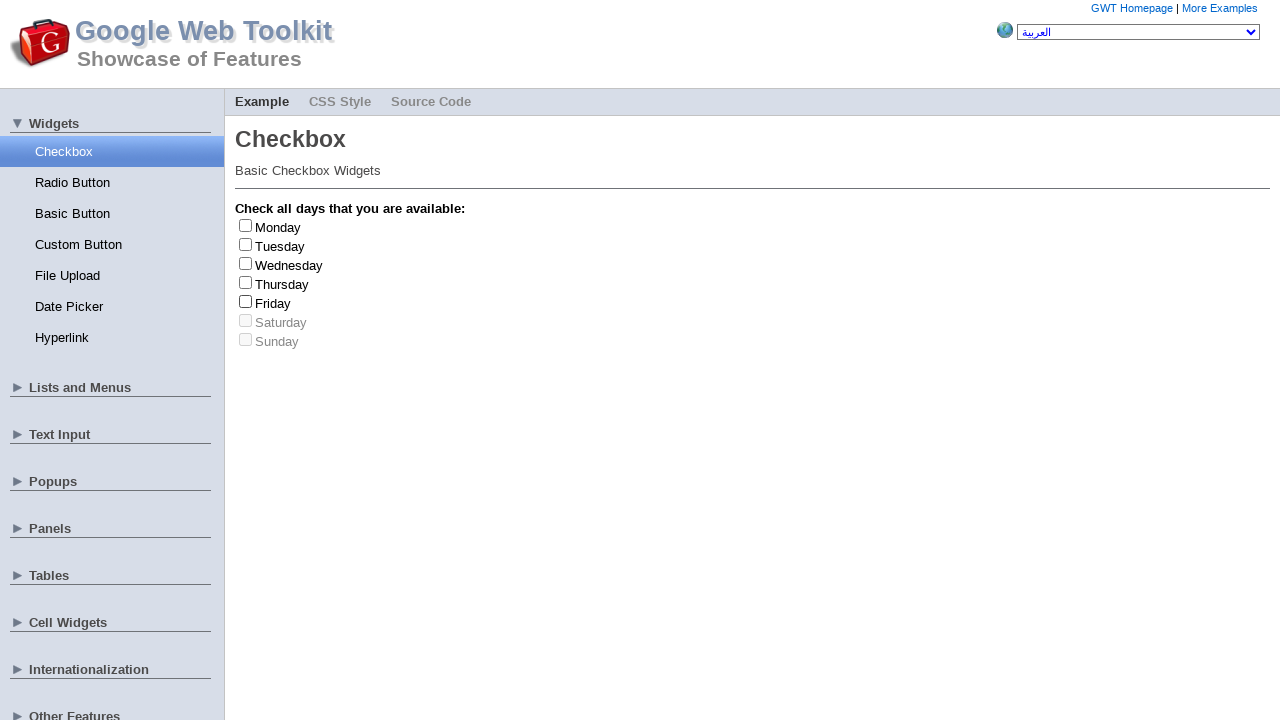

Friday checkbox toggled 3 time(s)
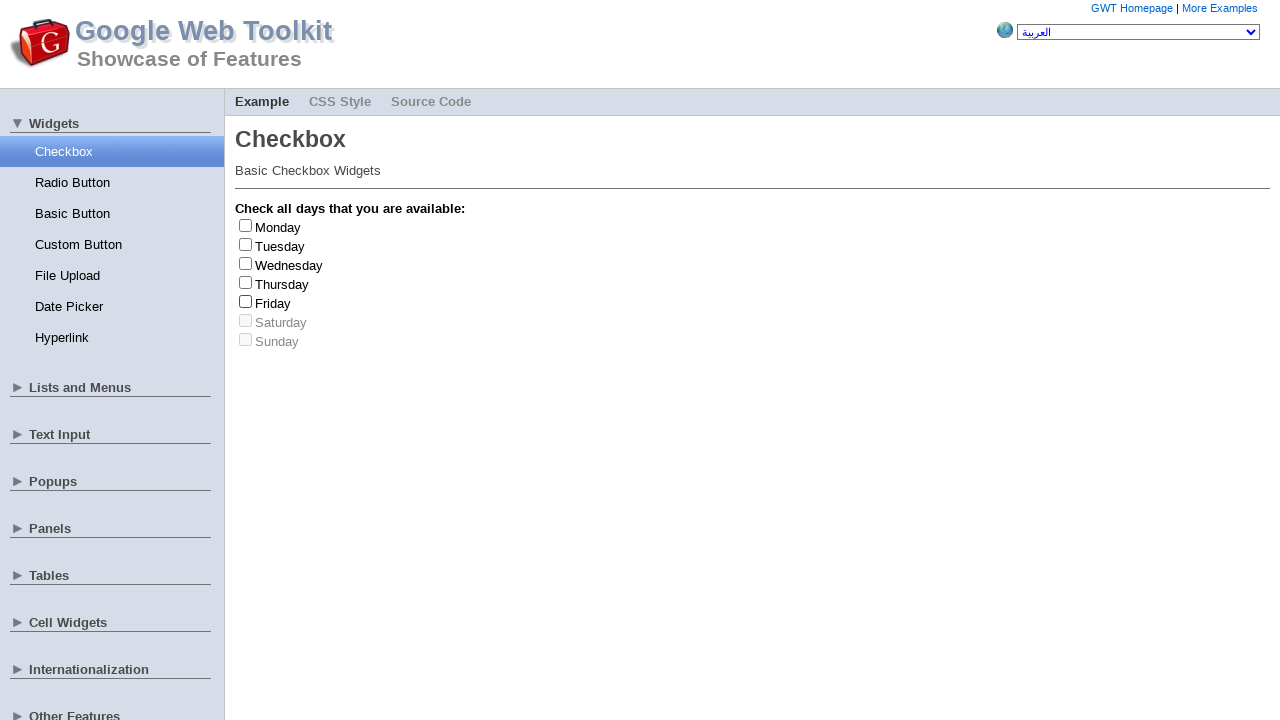

Completed test: Friday checkbox has been toggled 3 times
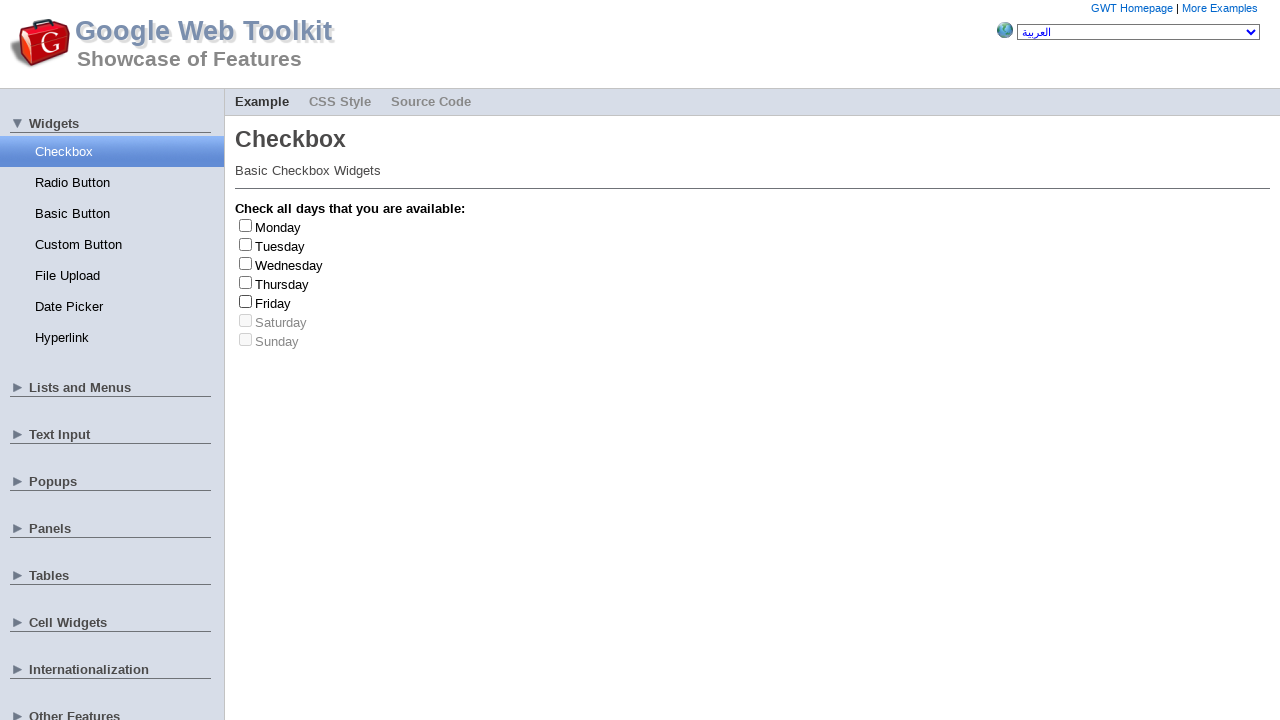

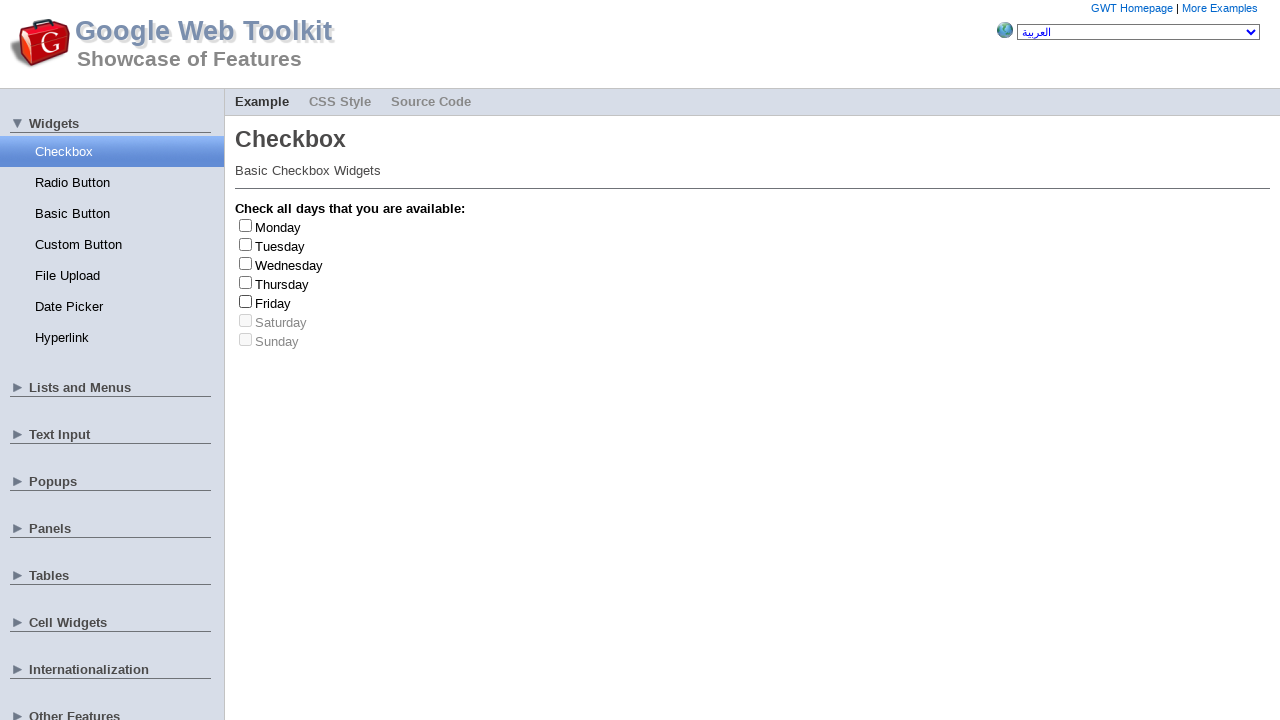